Tests adding 10 tasks to a to-do list application by typing task names in an input field and pressing Enter, then verifies each task appears in the list.

Starting URL: https://herziopinto.github.io/lista-de-tarefas/

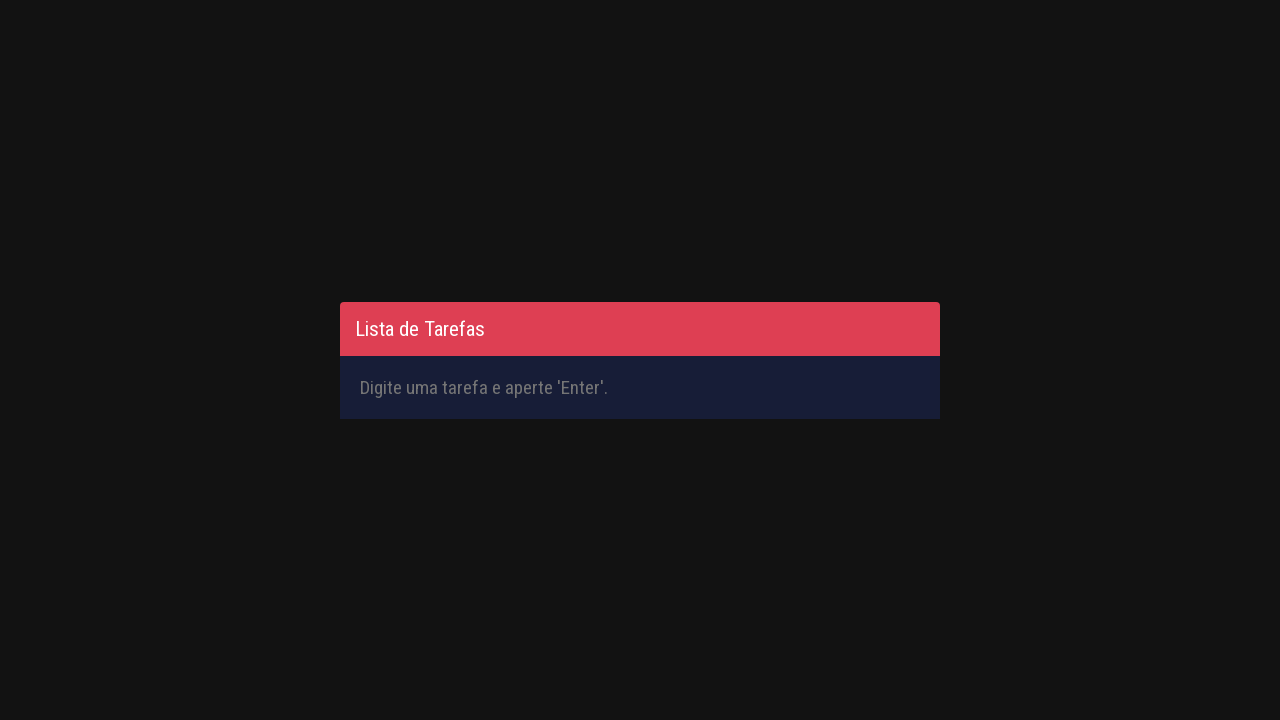

Navigated to to-do list application
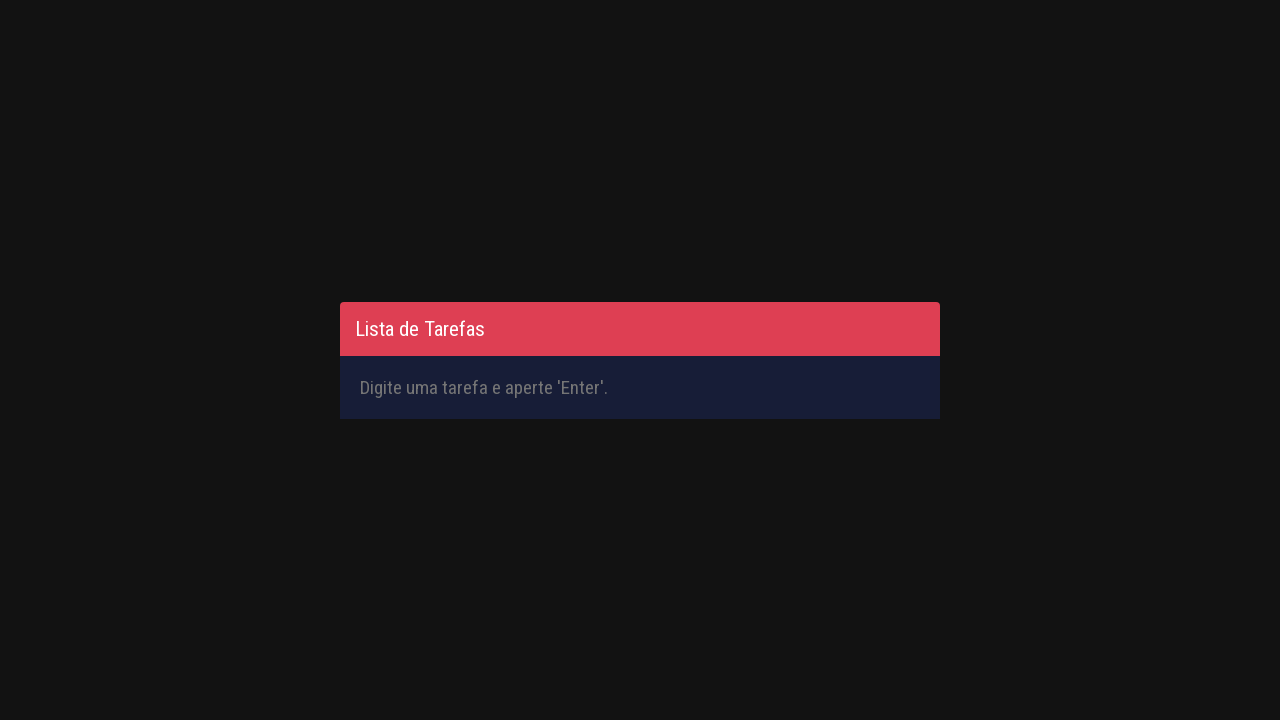

Filled input field with 'Aprender Selenium 1' on #inputTask
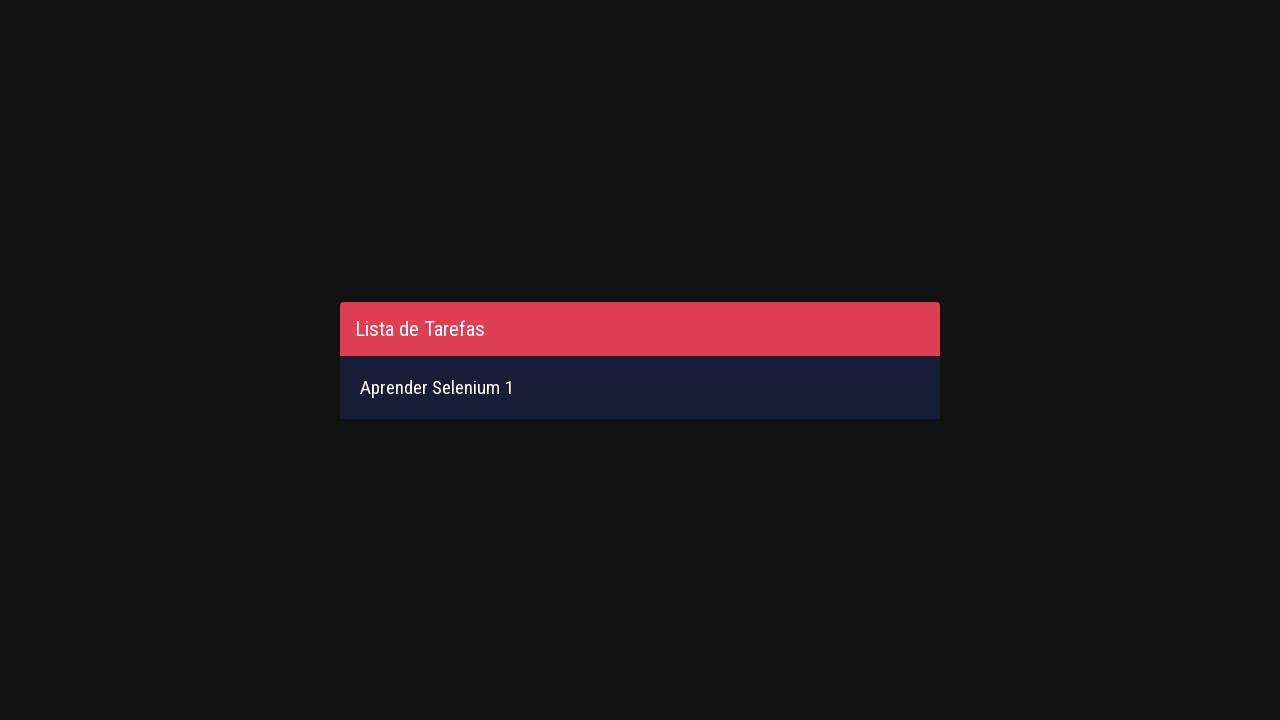

Pressed Enter to add task 1 on #inputTask
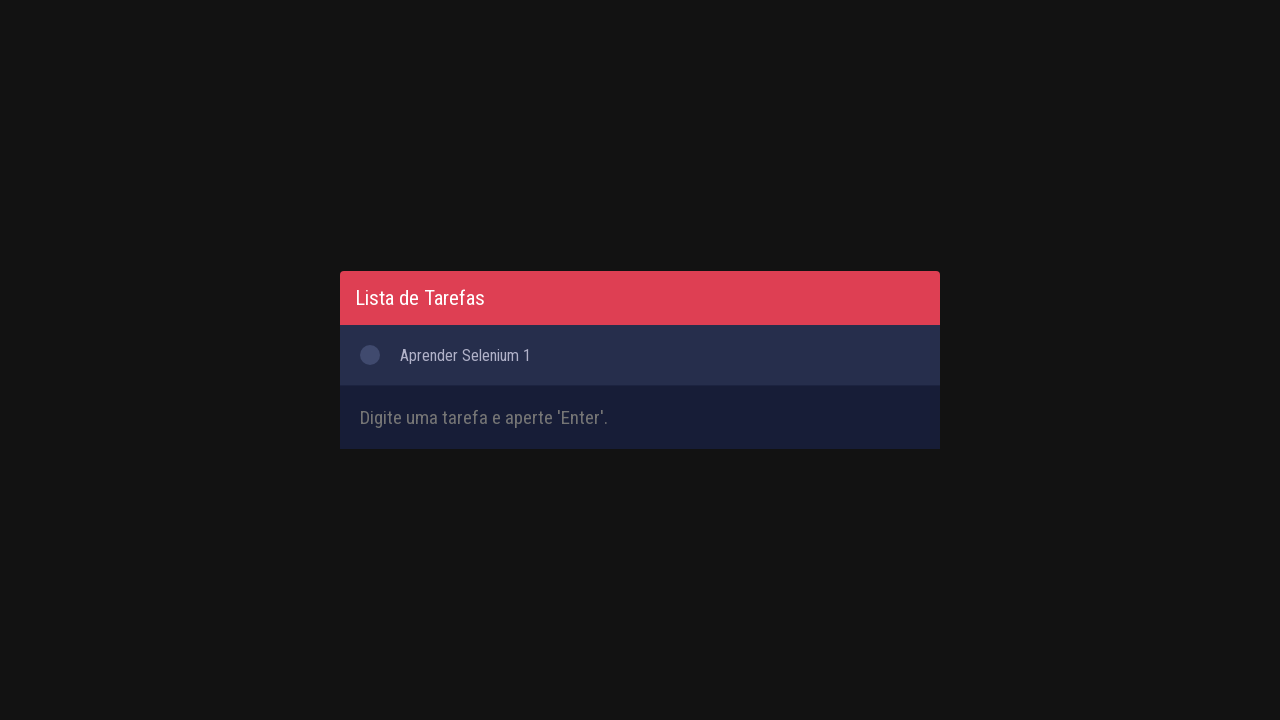

Filled input field with 'Aprender Selenium 2' on #inputTask
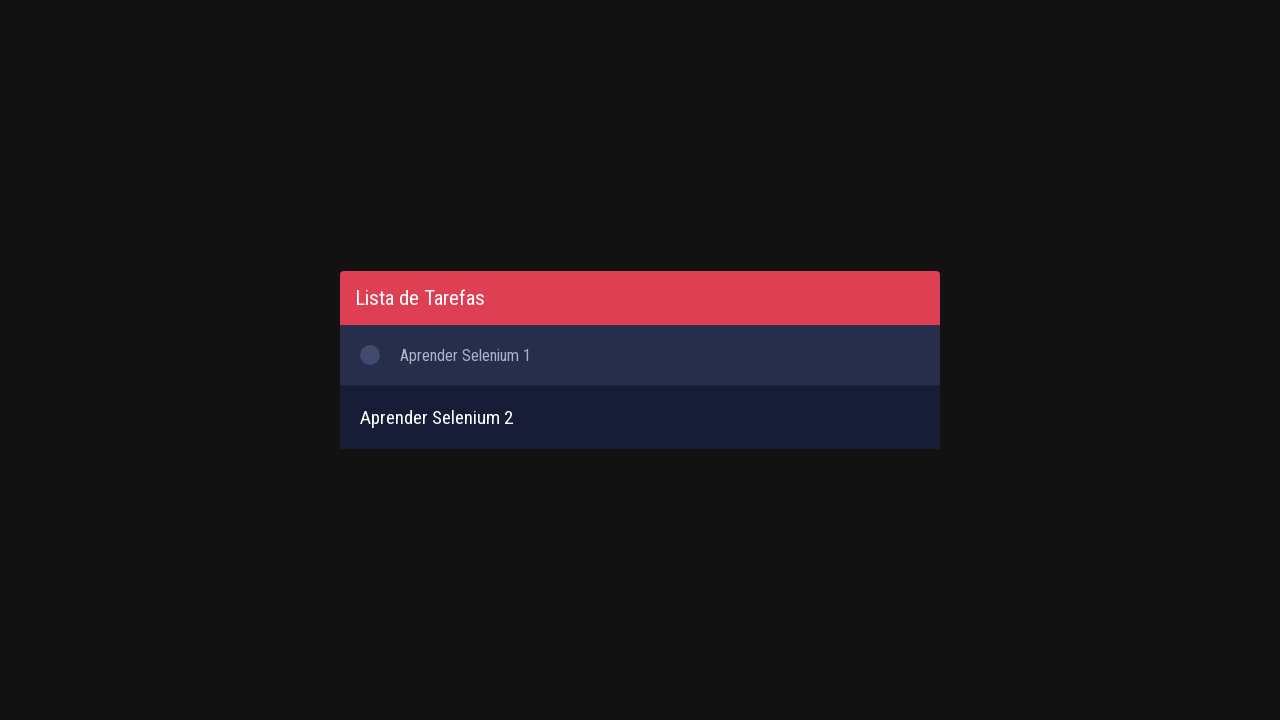

Pressed Enter to add task 2 on #inputTask
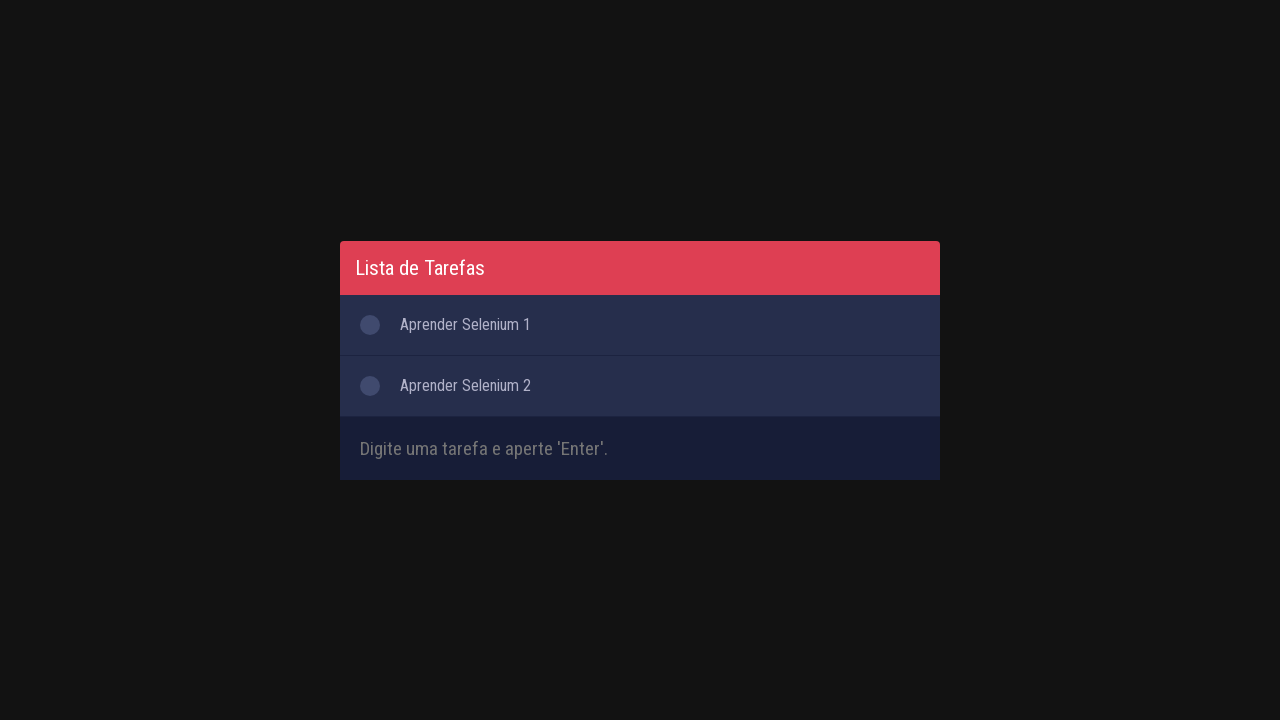

Filled input field with 'Aprender Selenium 3' on #inputTask
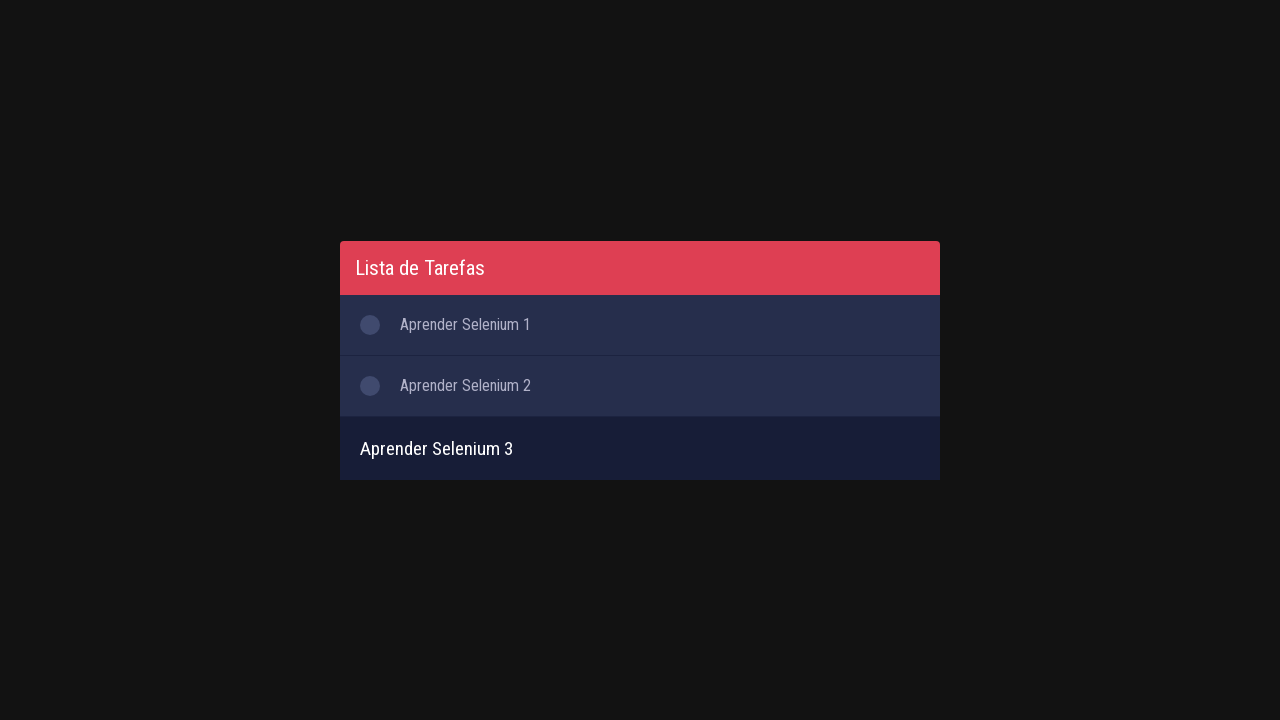

Pressed Enter to add task 3 on #inputTask
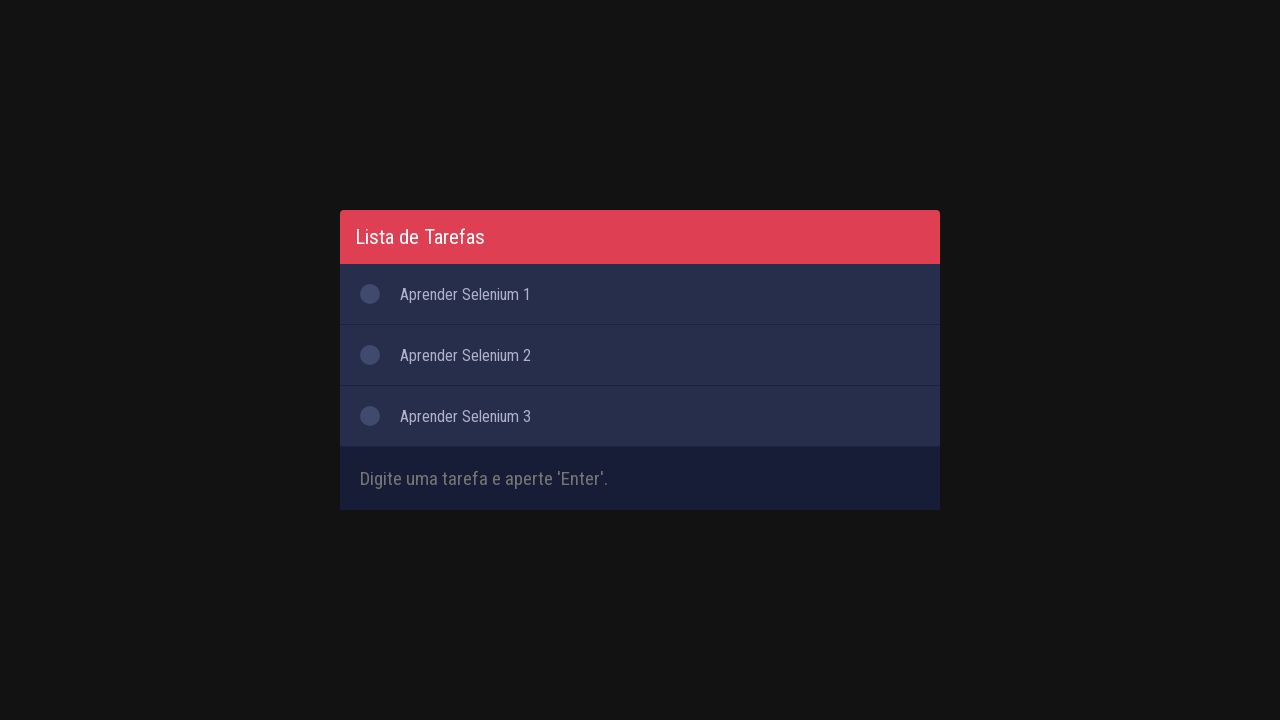

Filled input field with 'Aprender Selenium 4' on #inputTask
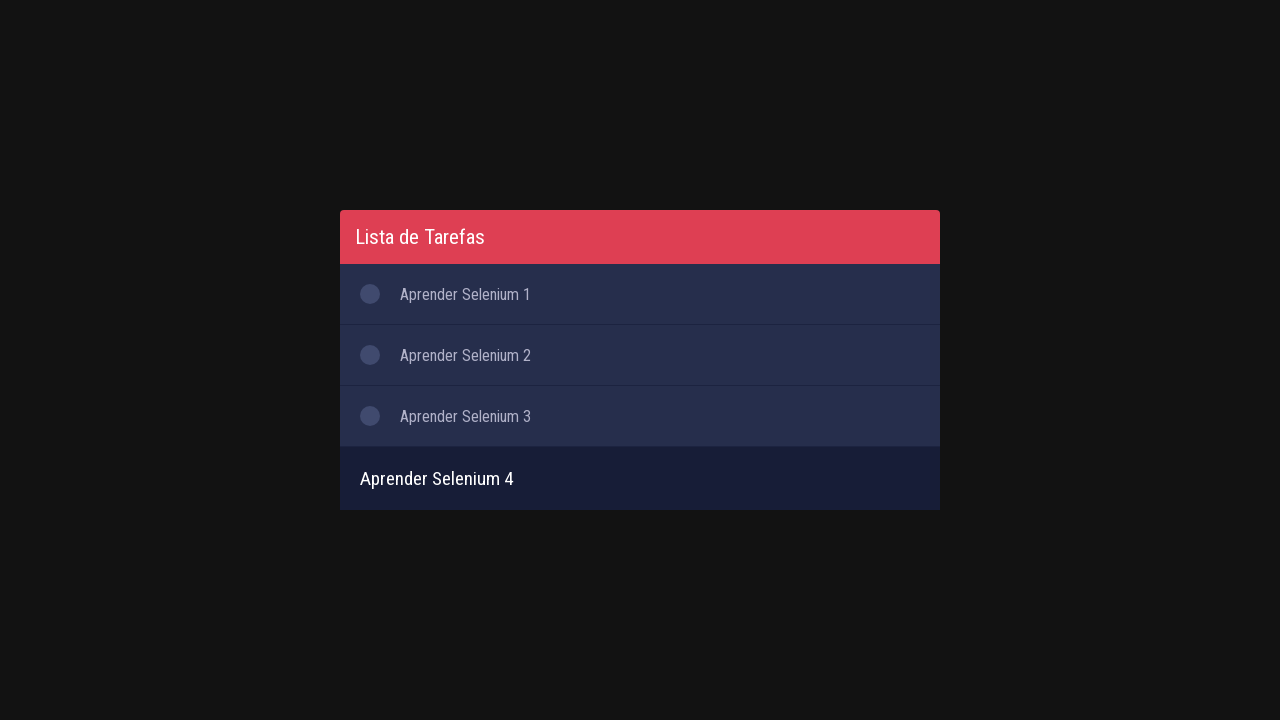

Pressed Enter to add task 4 on #inputTask
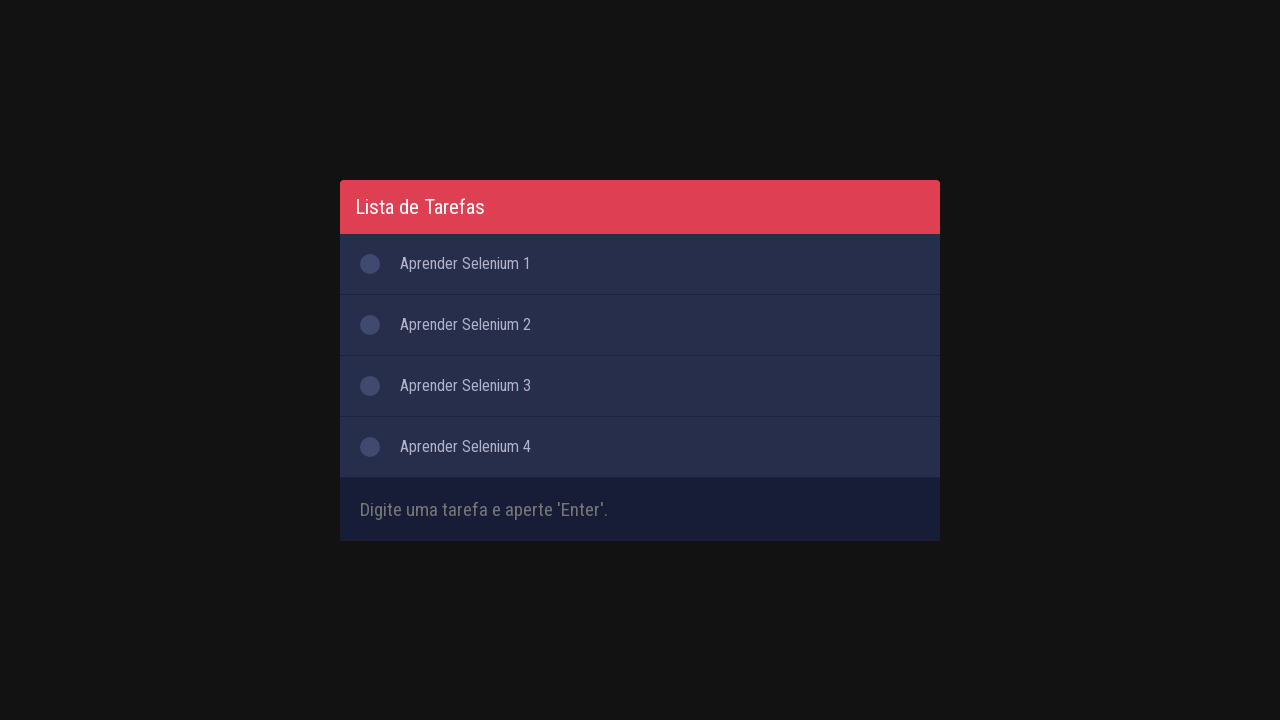

Filled input field with 'Aprender Selenium 5' on #inputTask
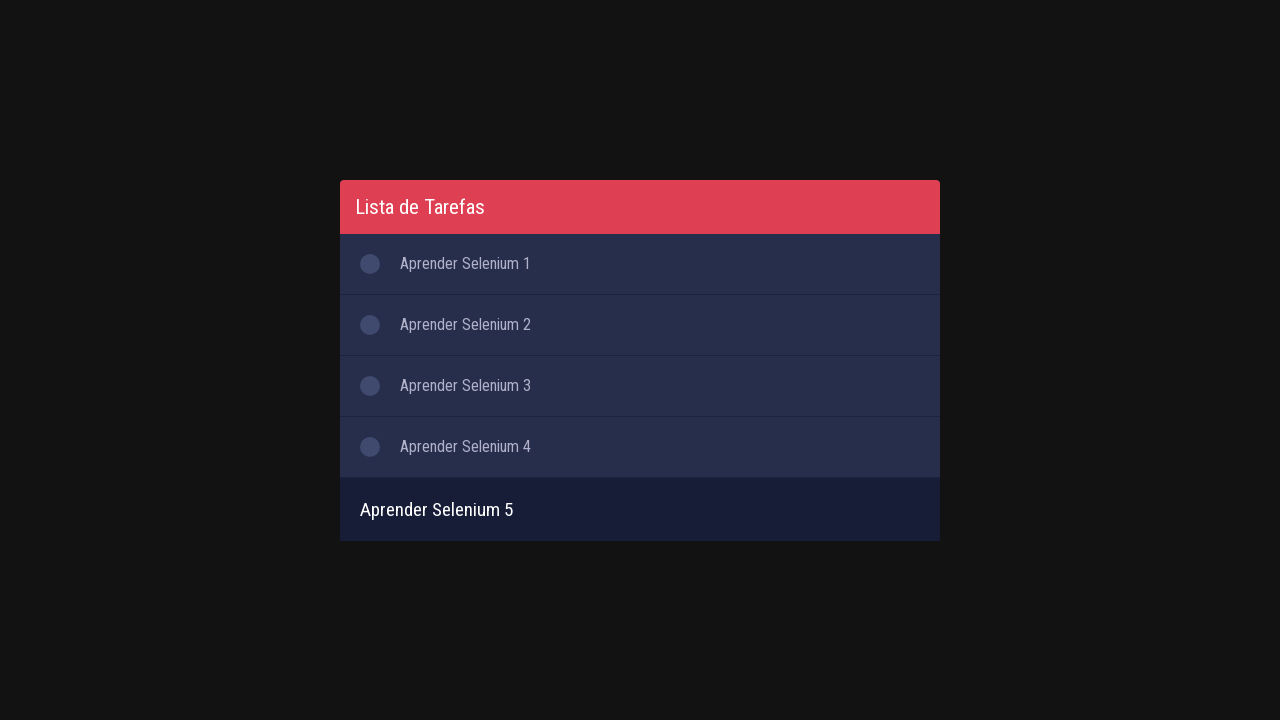

Pressed Enter to add task 5 on #inputTask
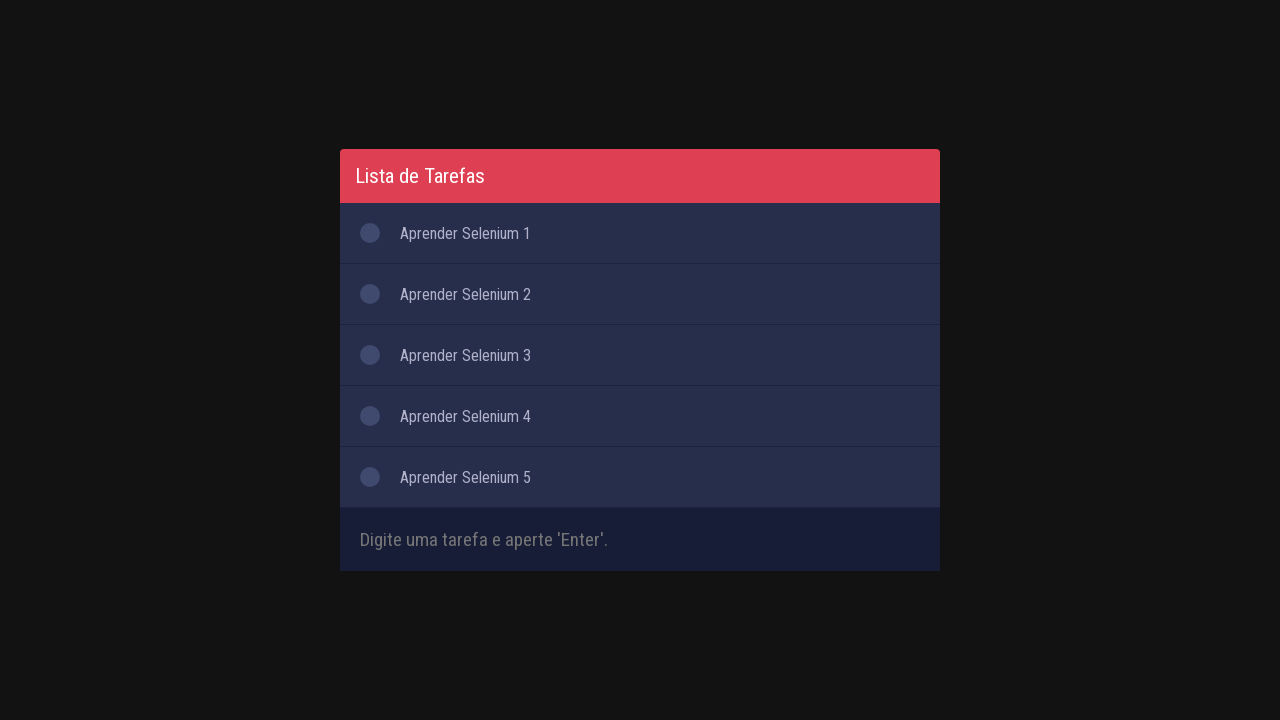

Filled input field with 'Aprender Selenium 6' on #inputTask
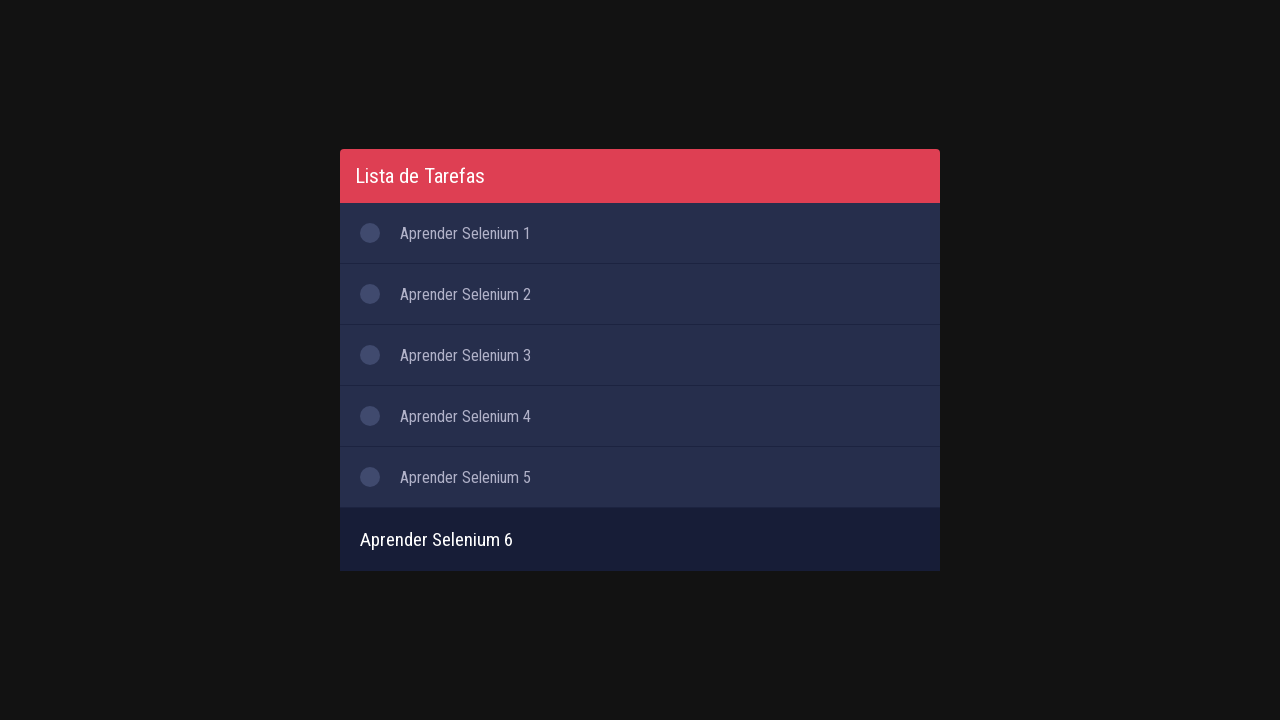

Pressed Enter to add task 6 on #inputTask
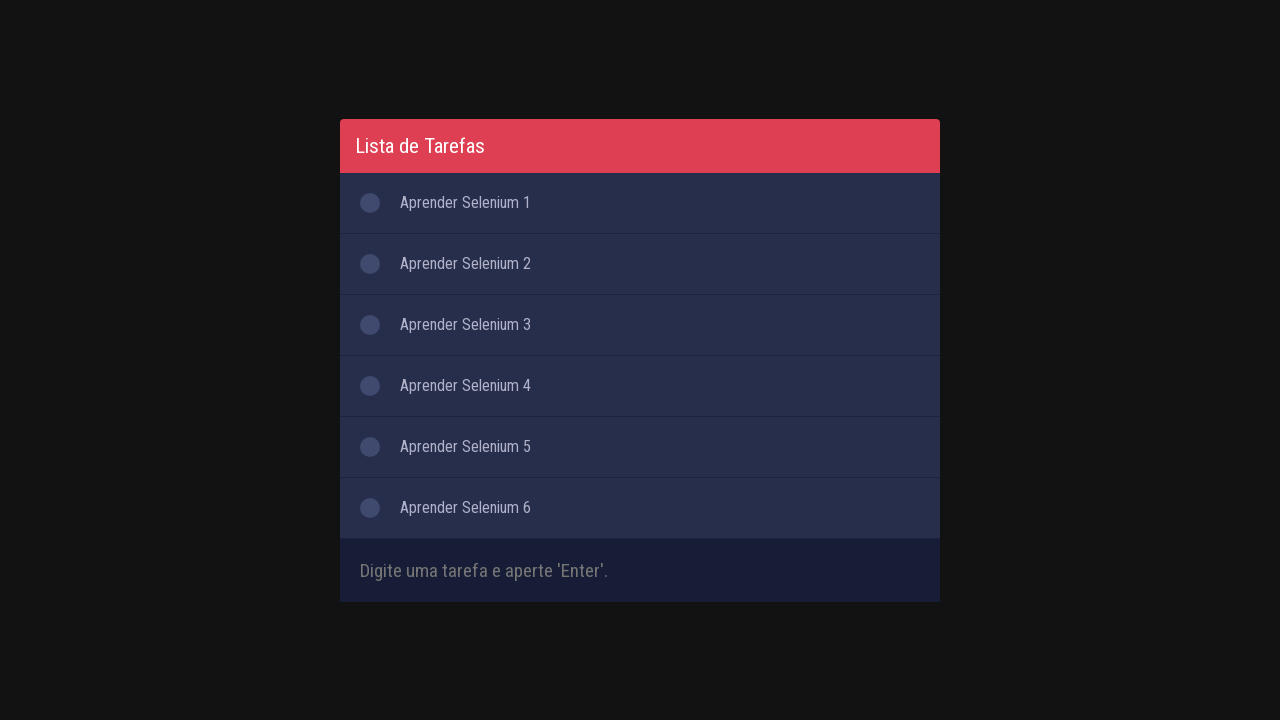

Filled input field with 'Aprender Selenium 7' on #inputTask
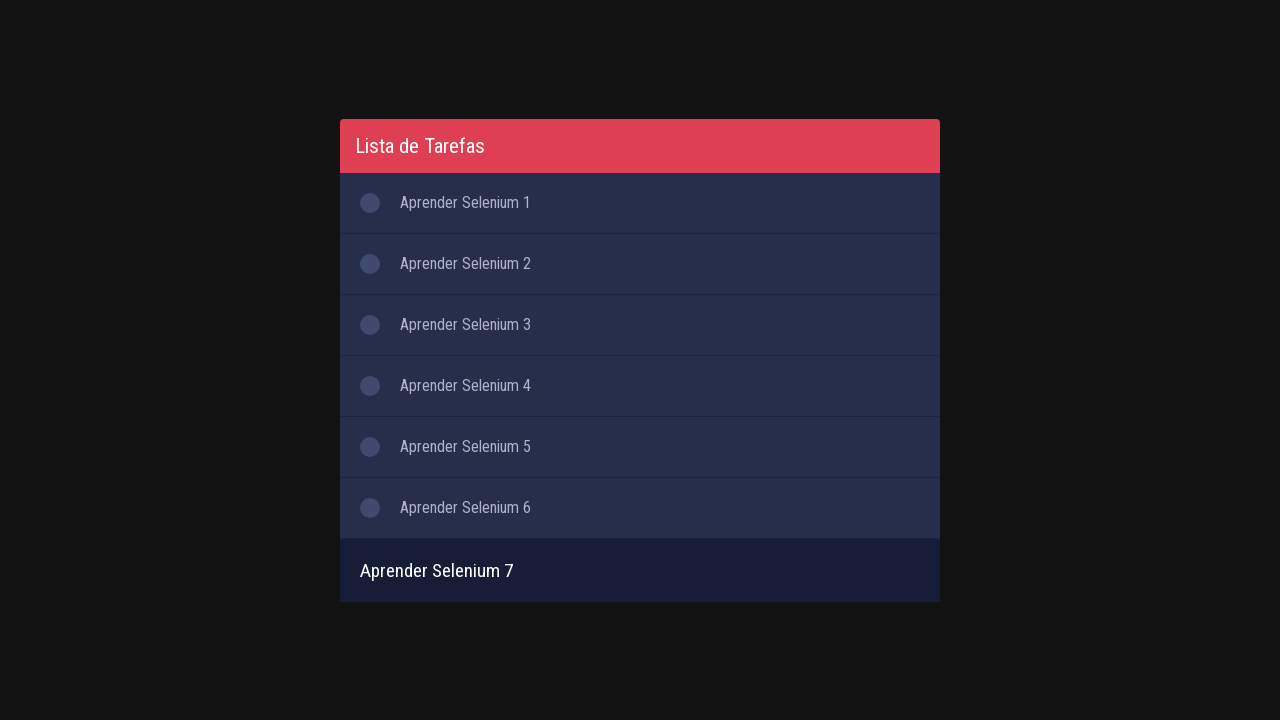

Pressed Enter to add task 7 on #inputTask
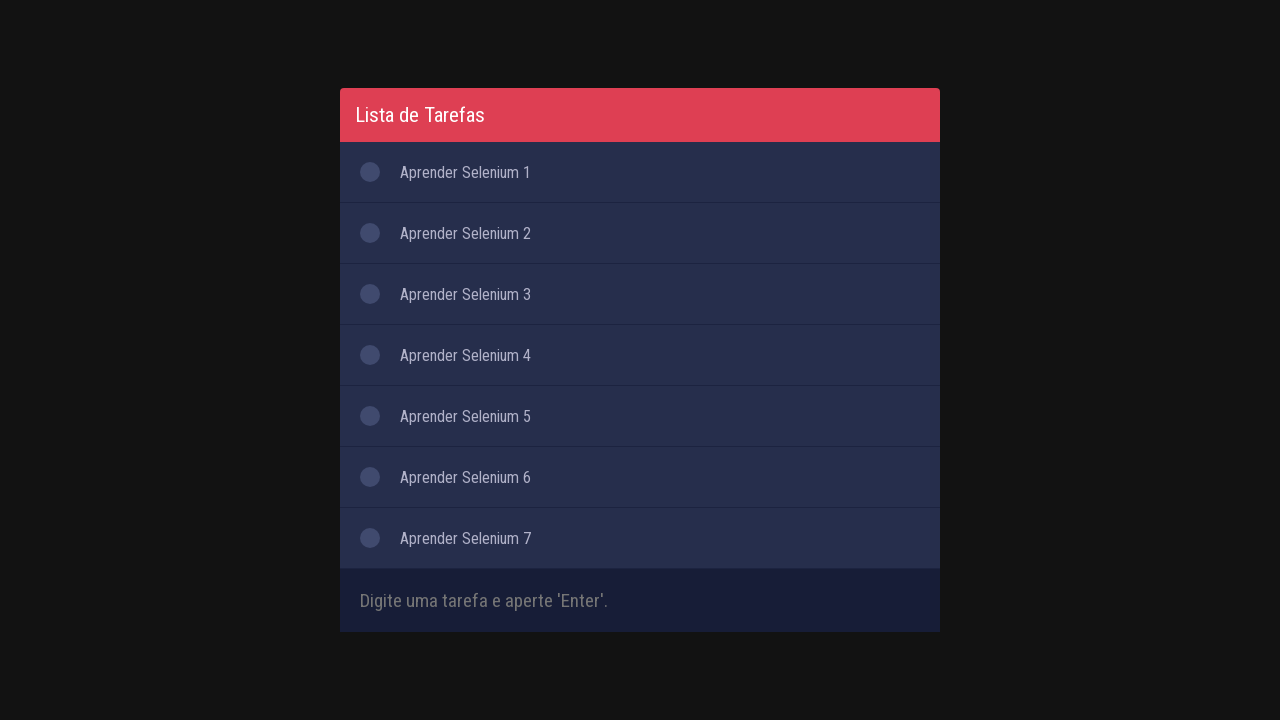

Filled input field with 'Aprender Selenium 8' on #inputTask
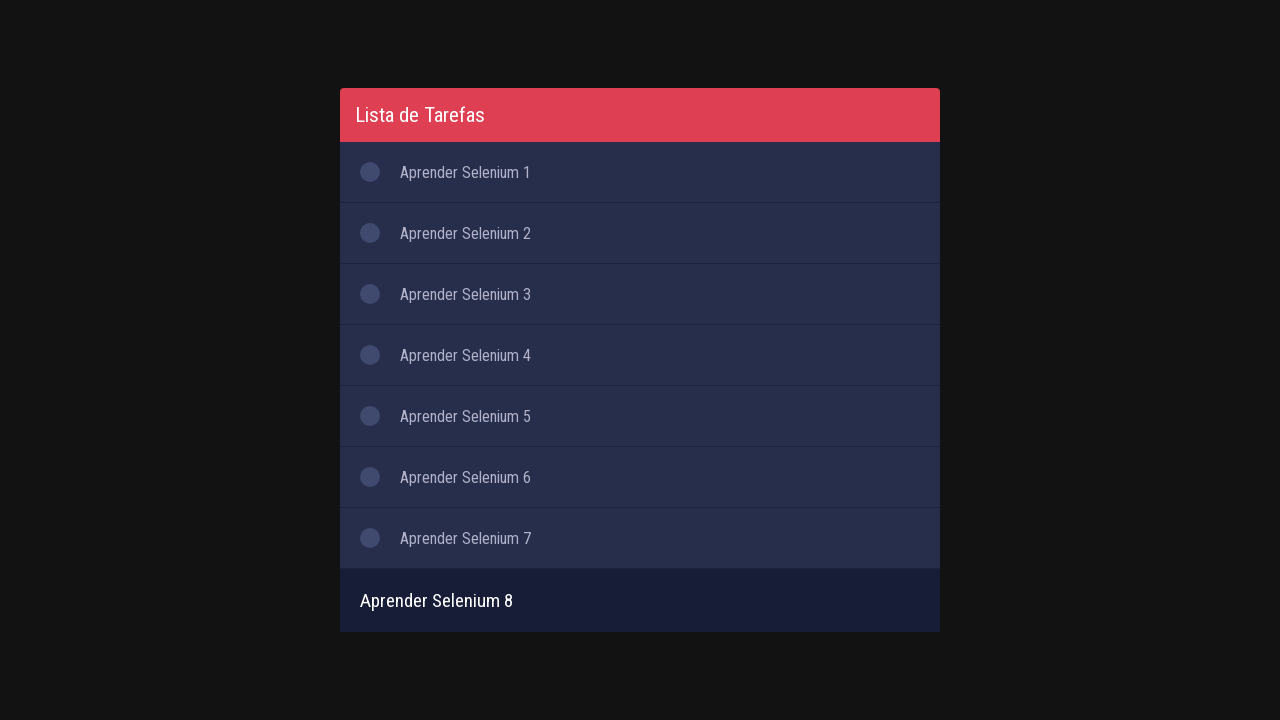

Pressed Enter to add task 8 on #inputTask
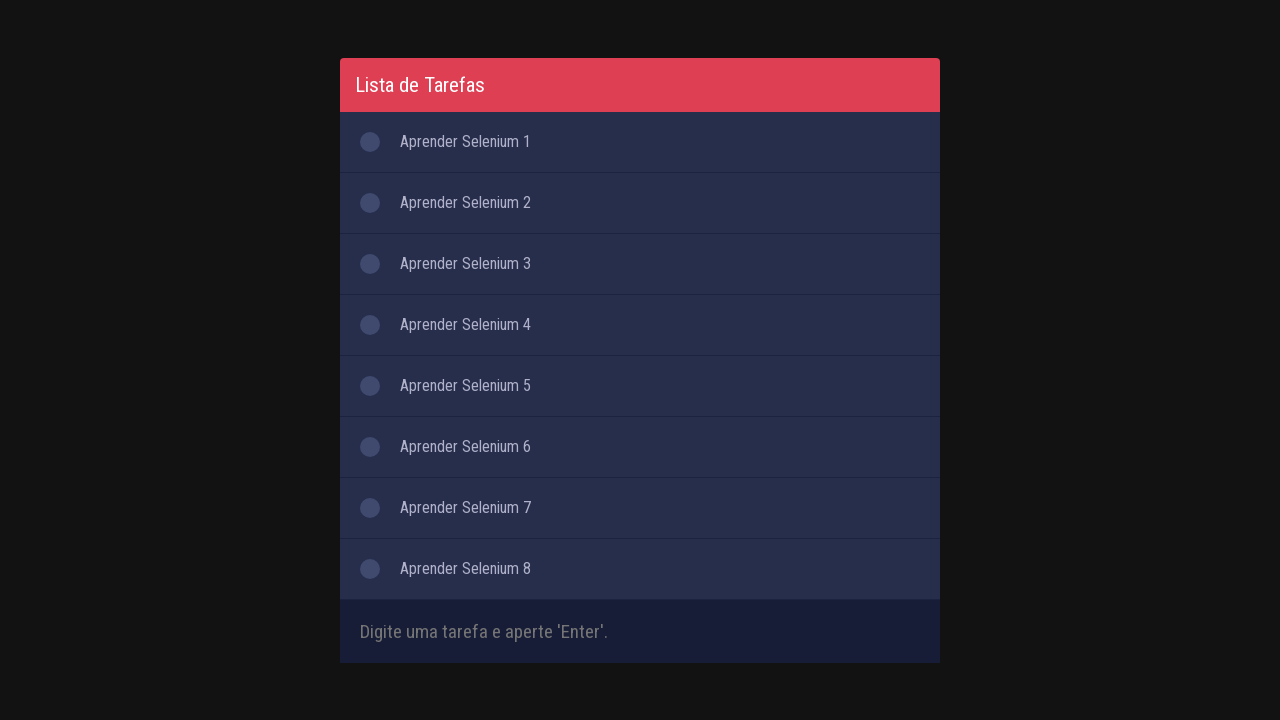

Filled input field with 'Aprender Selenium 9' on #inputTask
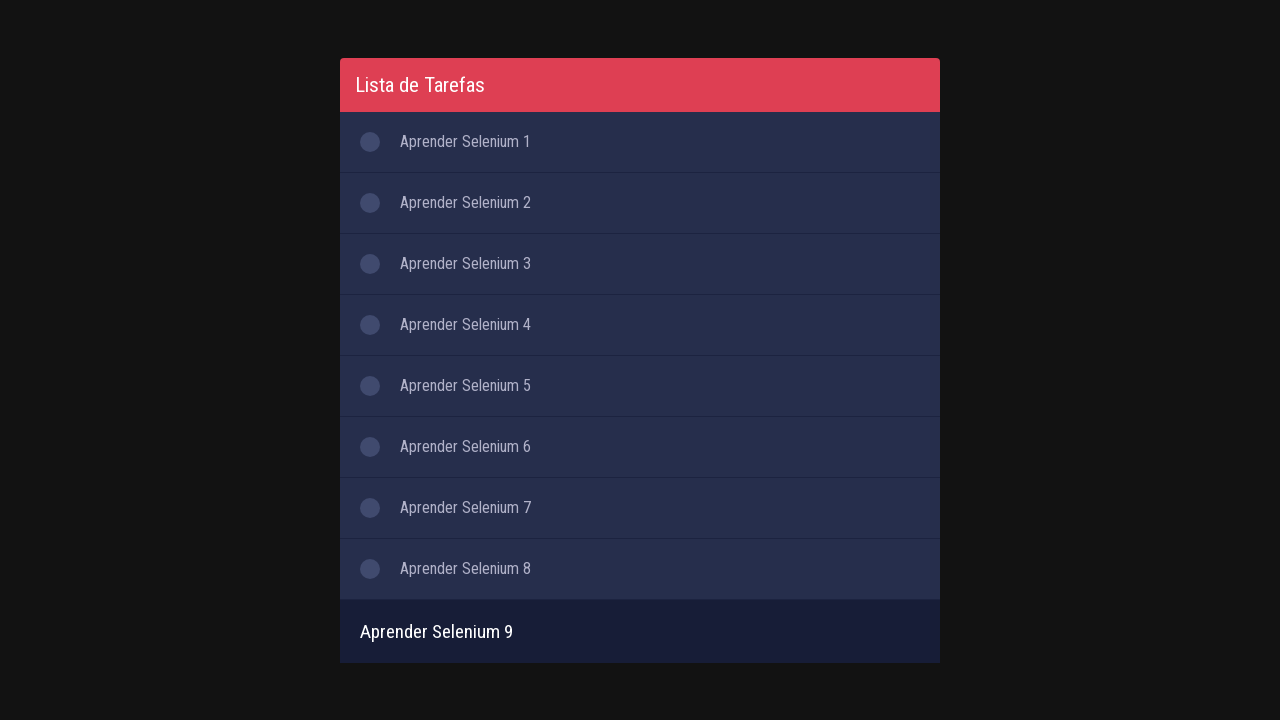

Pressed Enter to add task 9 on #inputTask
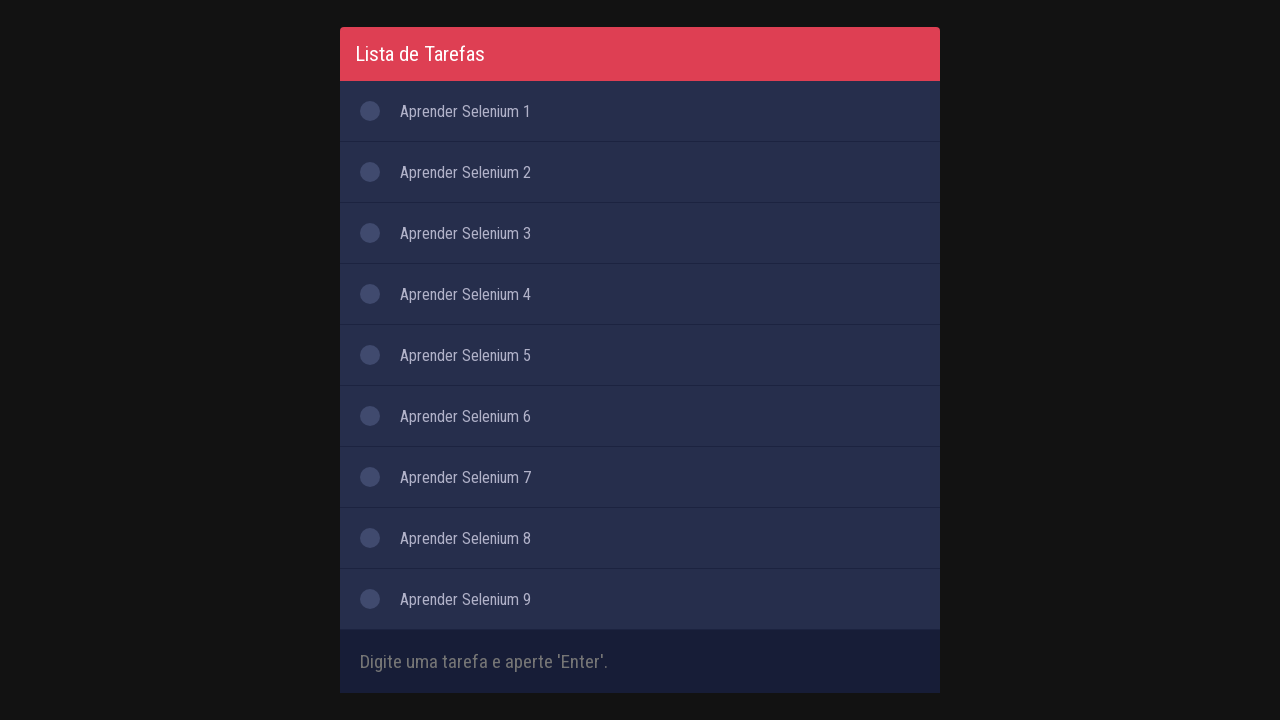

Filled input field with 'Aprender Selenium 10' on #inputTask
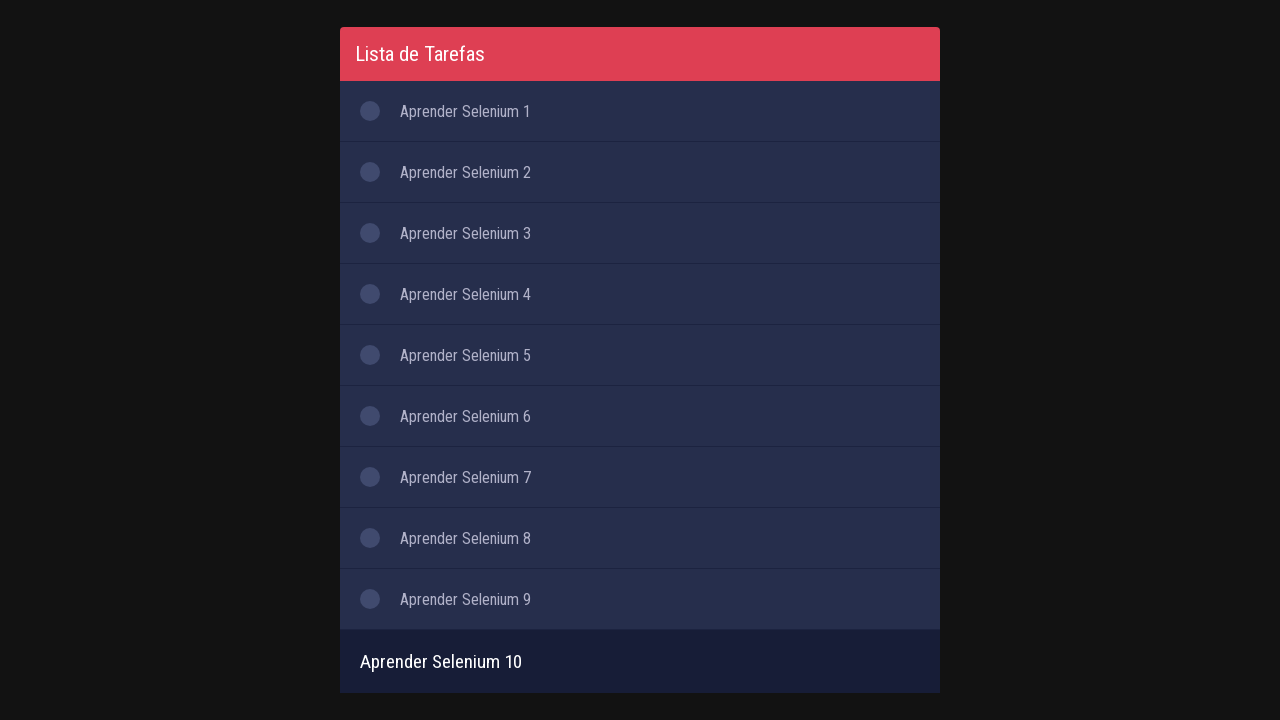

Pressed Enter to add task 10 on #inputTask
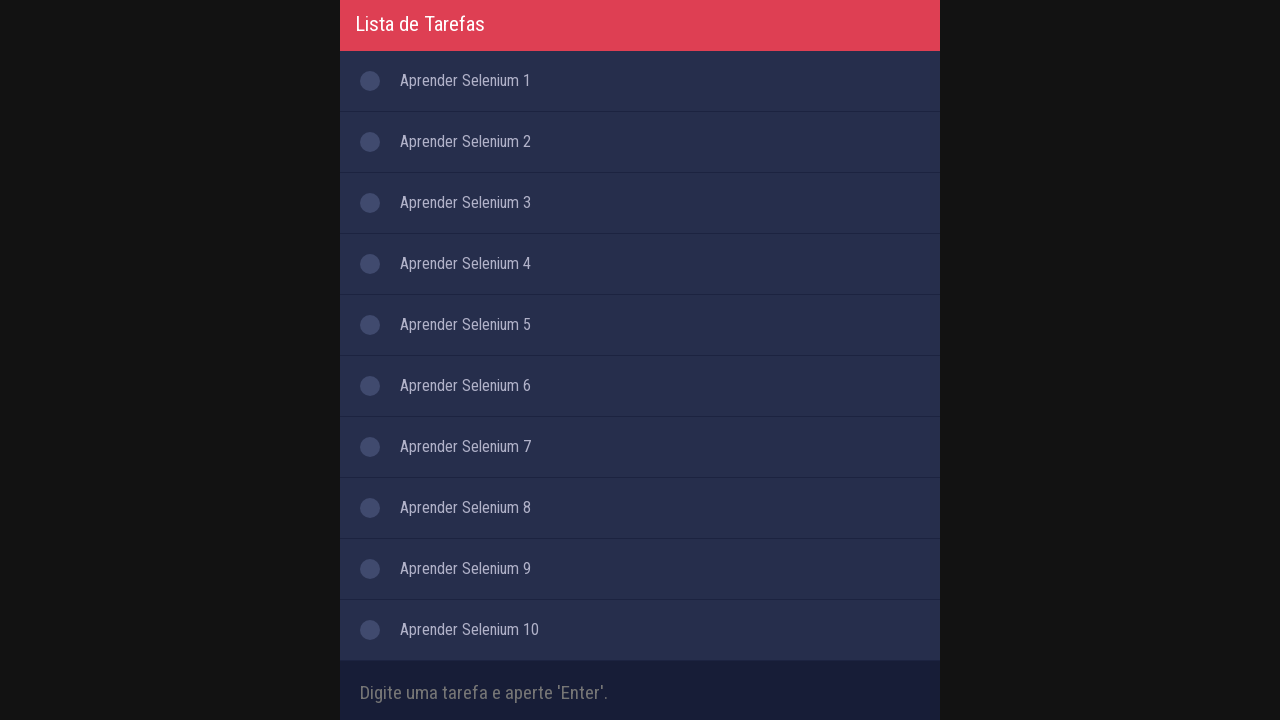

Task 1 appeared in the list
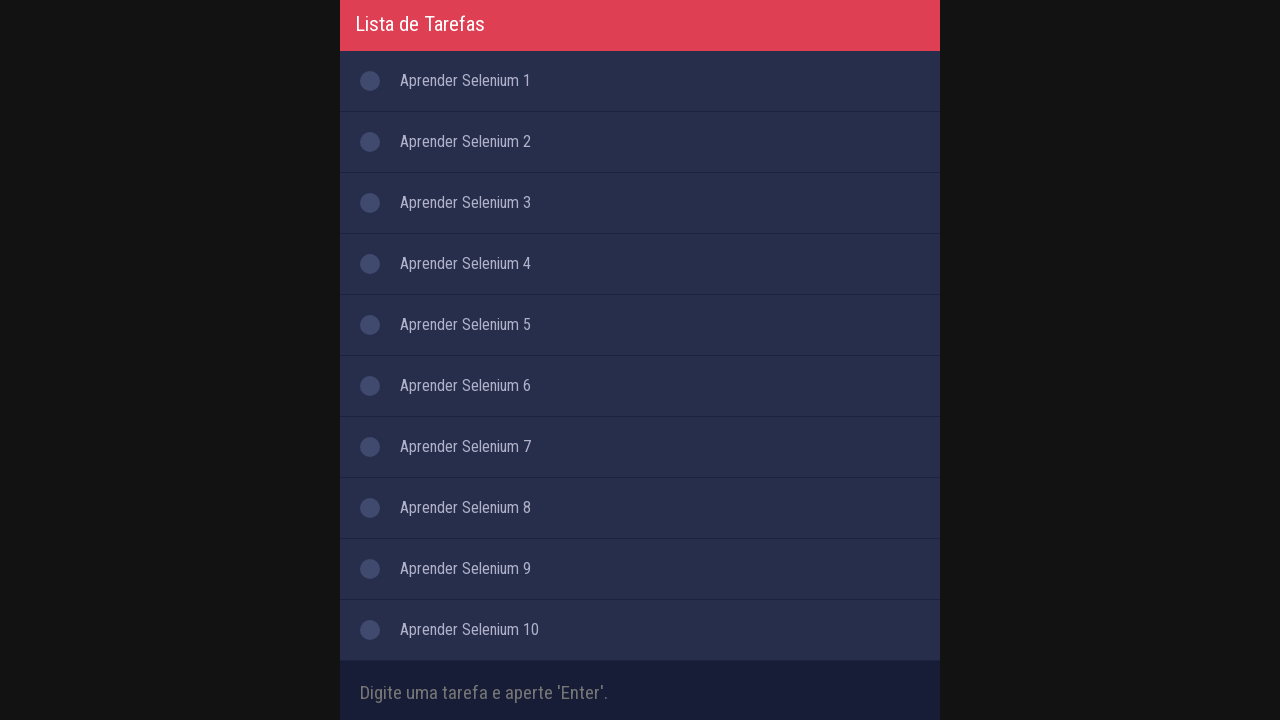

Retrieved text content of task 1
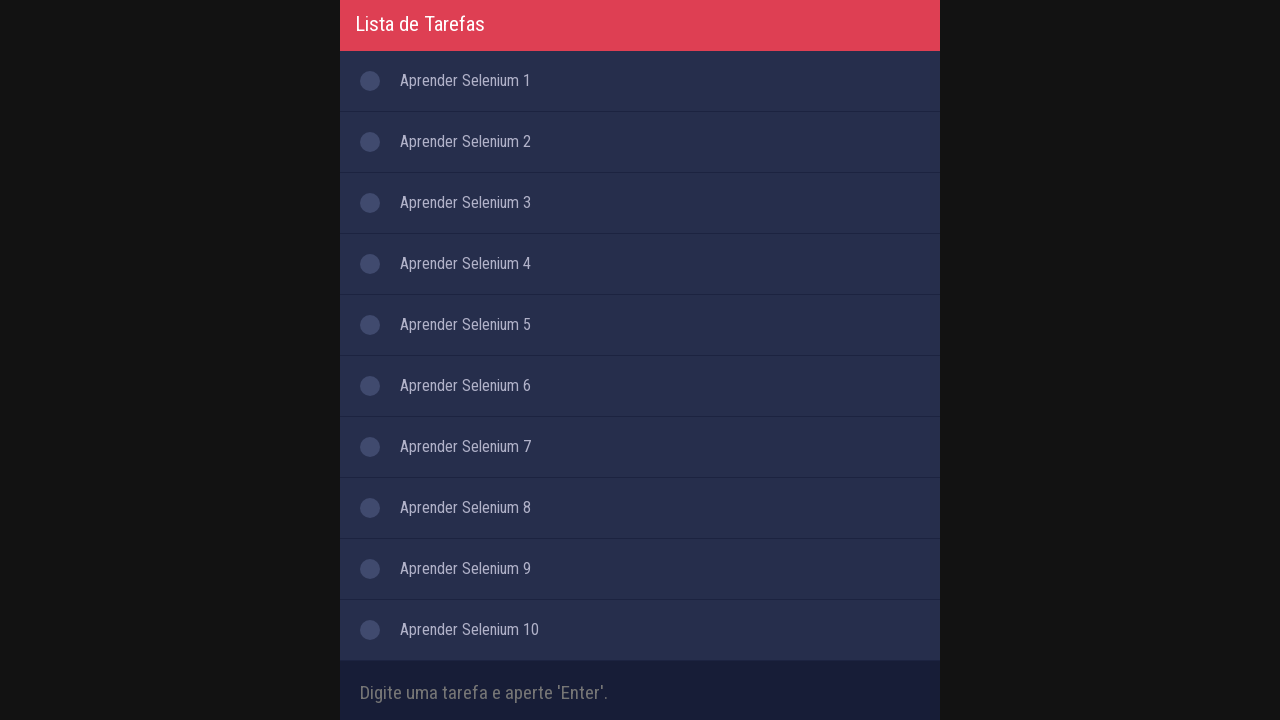

Verified task 1 contains correct text 'Aprender Selenium 1'
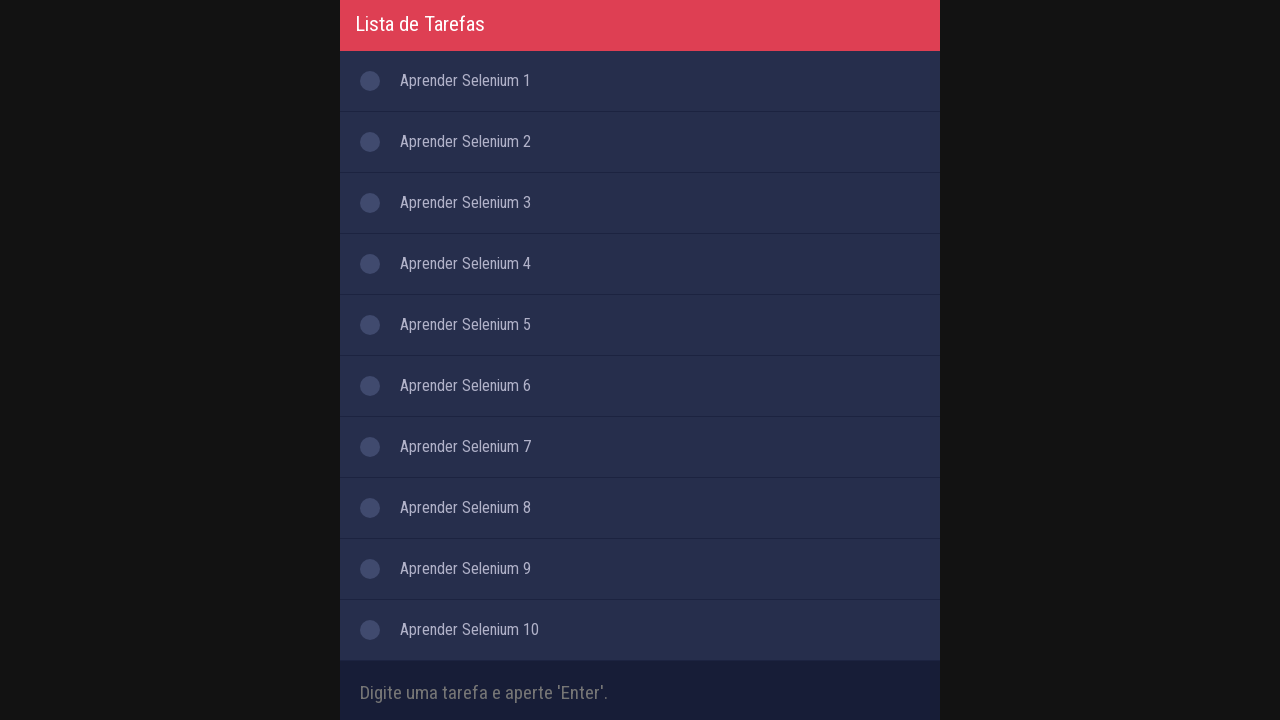

Task 2 appeared in the list
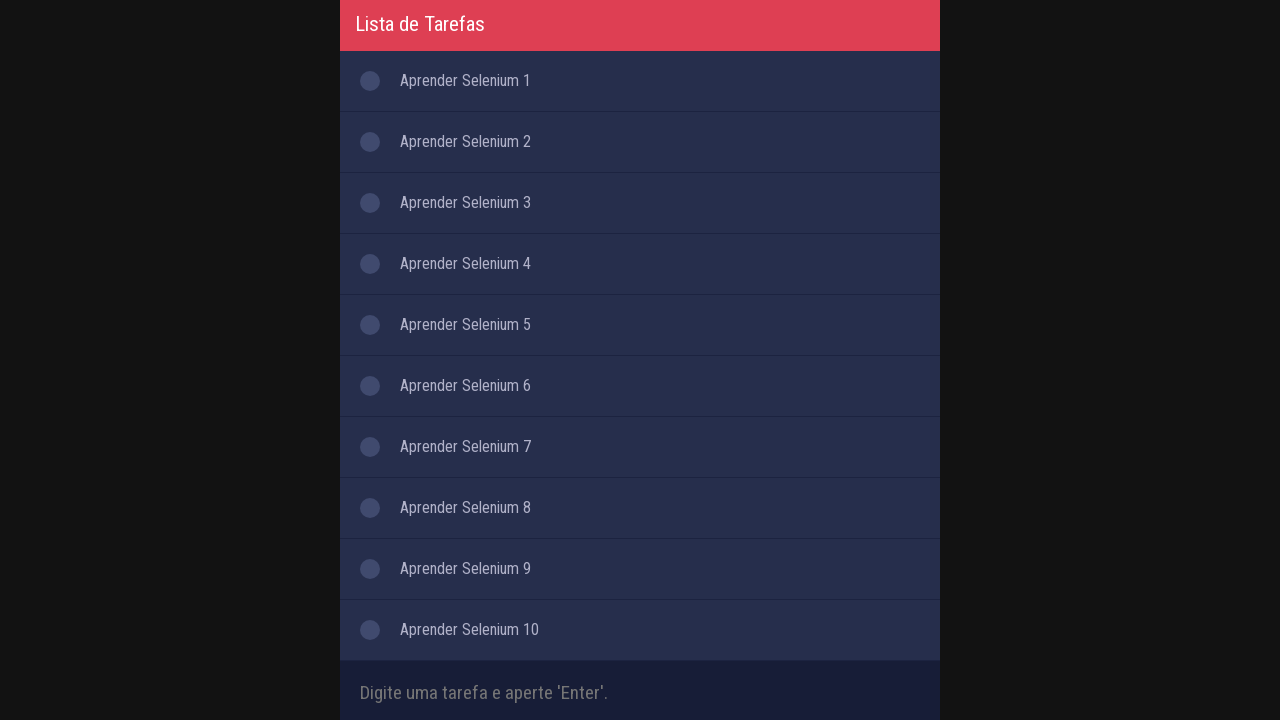

Retrieved text content of task 2
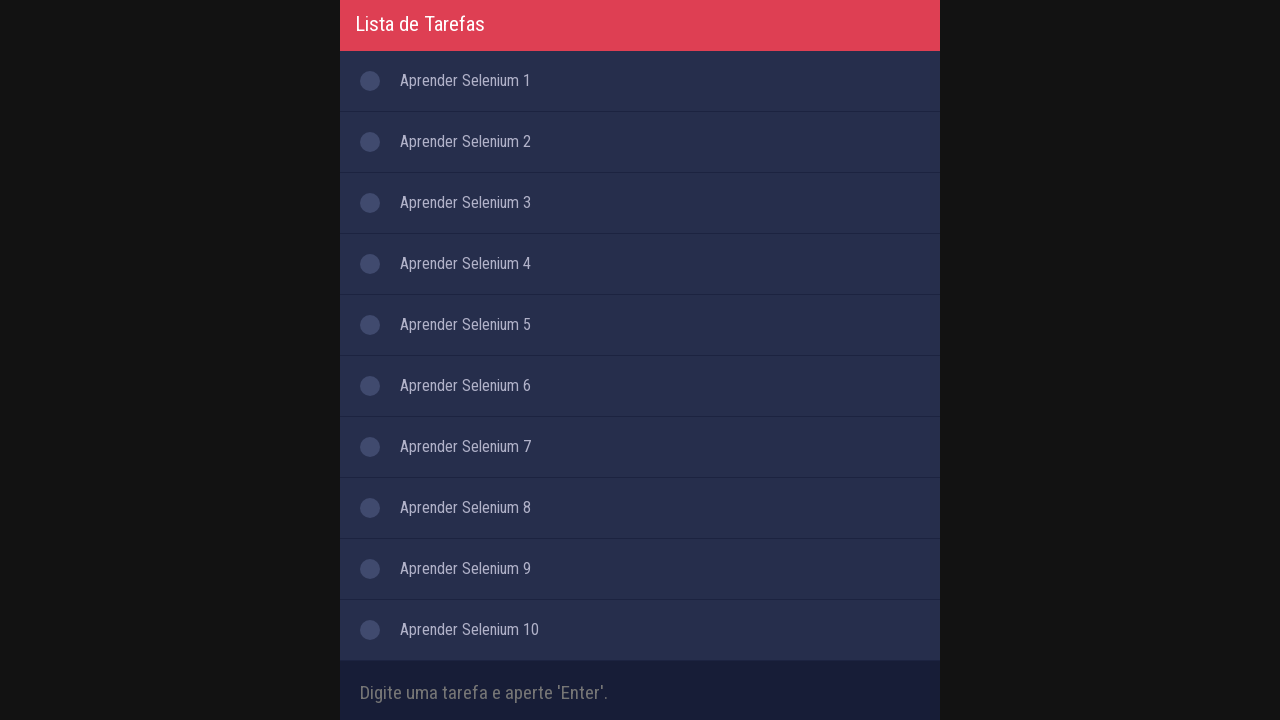

Verified task 2 contains correct text 'Aprender Selenium 2'
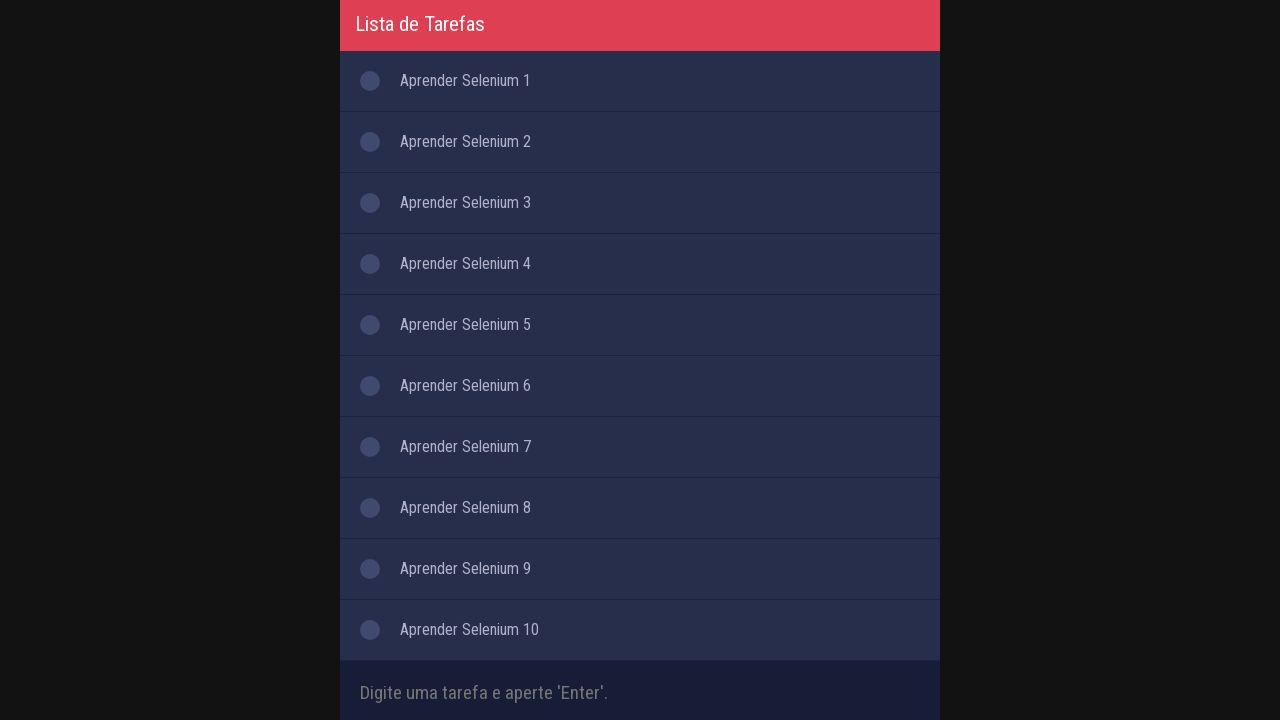

Task 3 appeared in the list
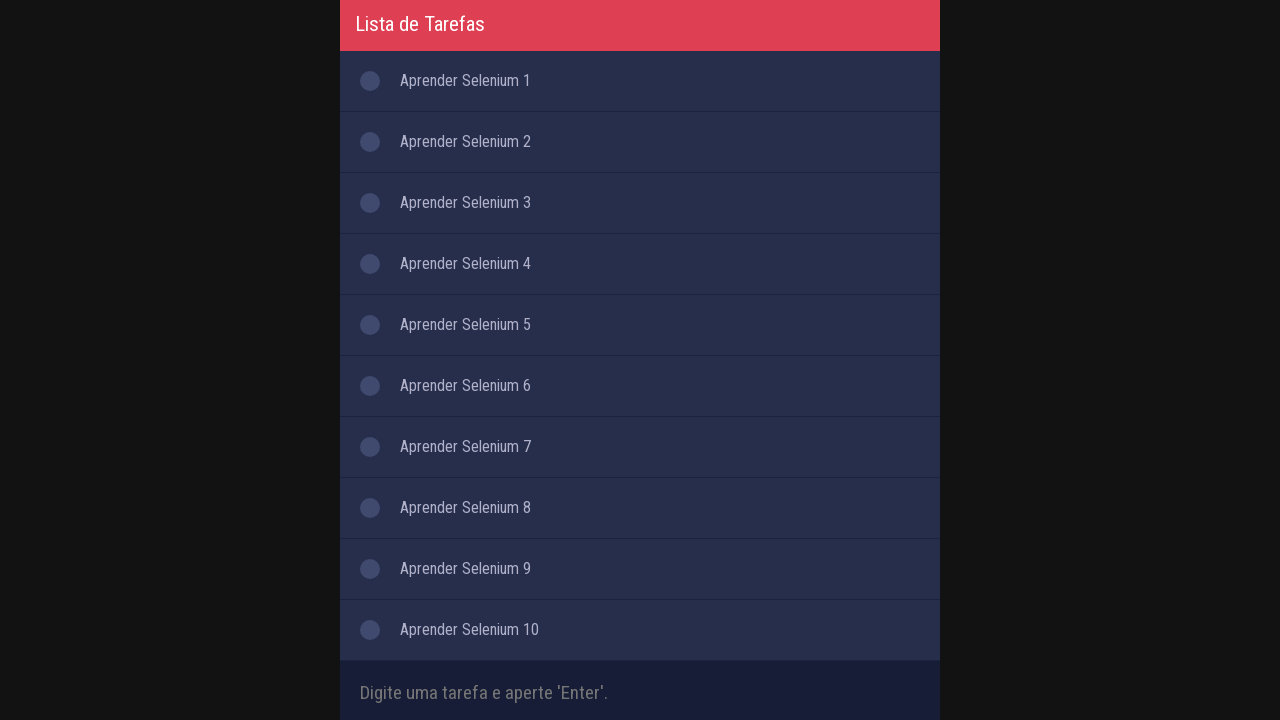

Retrieved text content of task 3
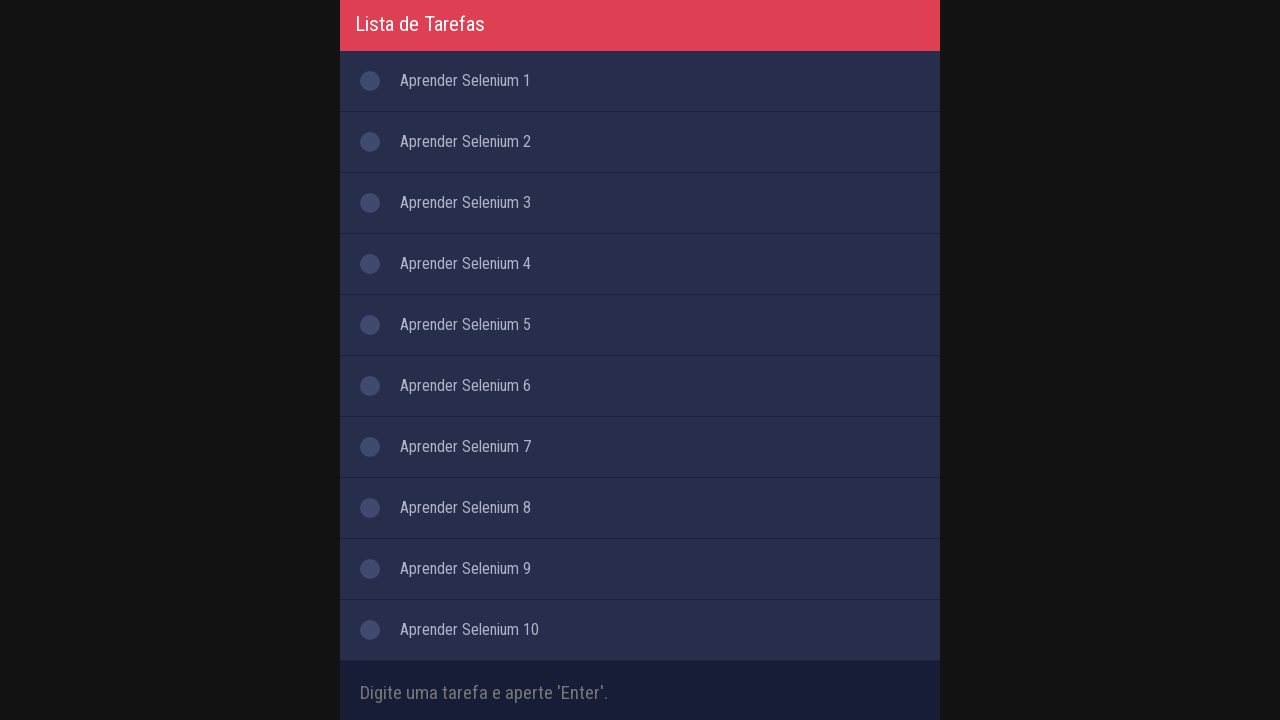

Verified task 3 contains correct text 'Aprender Selenium 3'
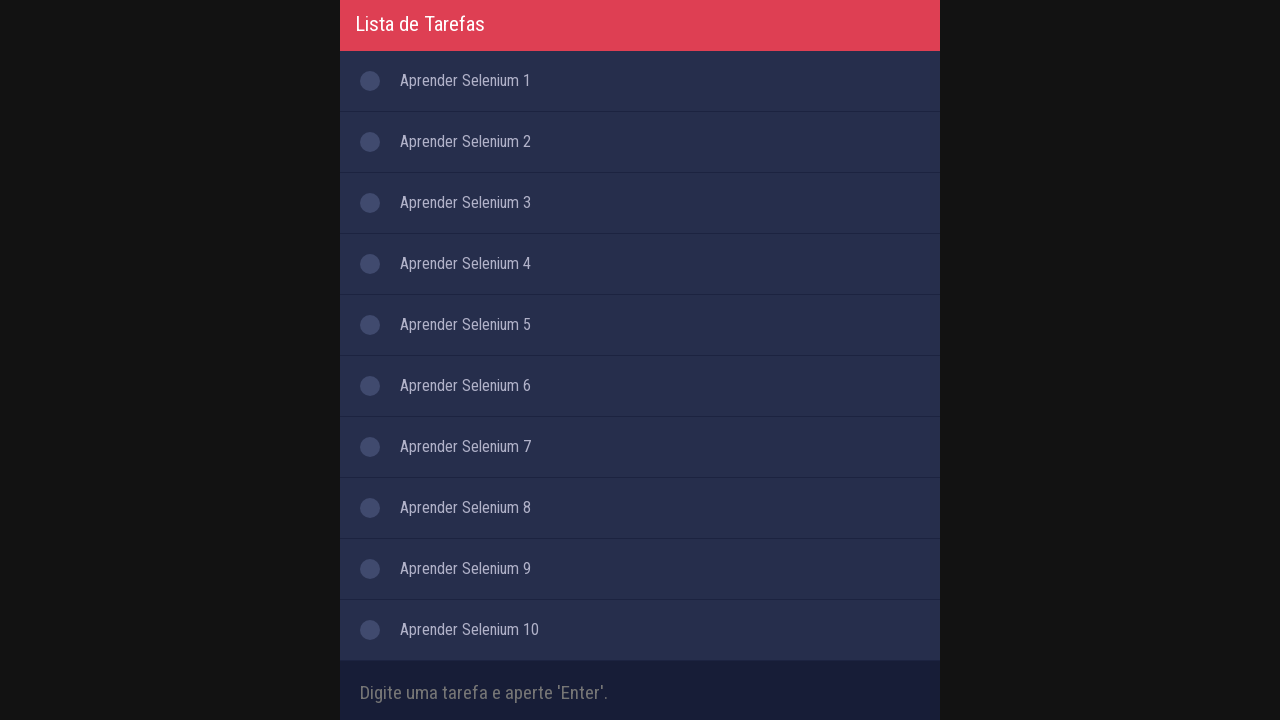

Task 4 appeared in the list
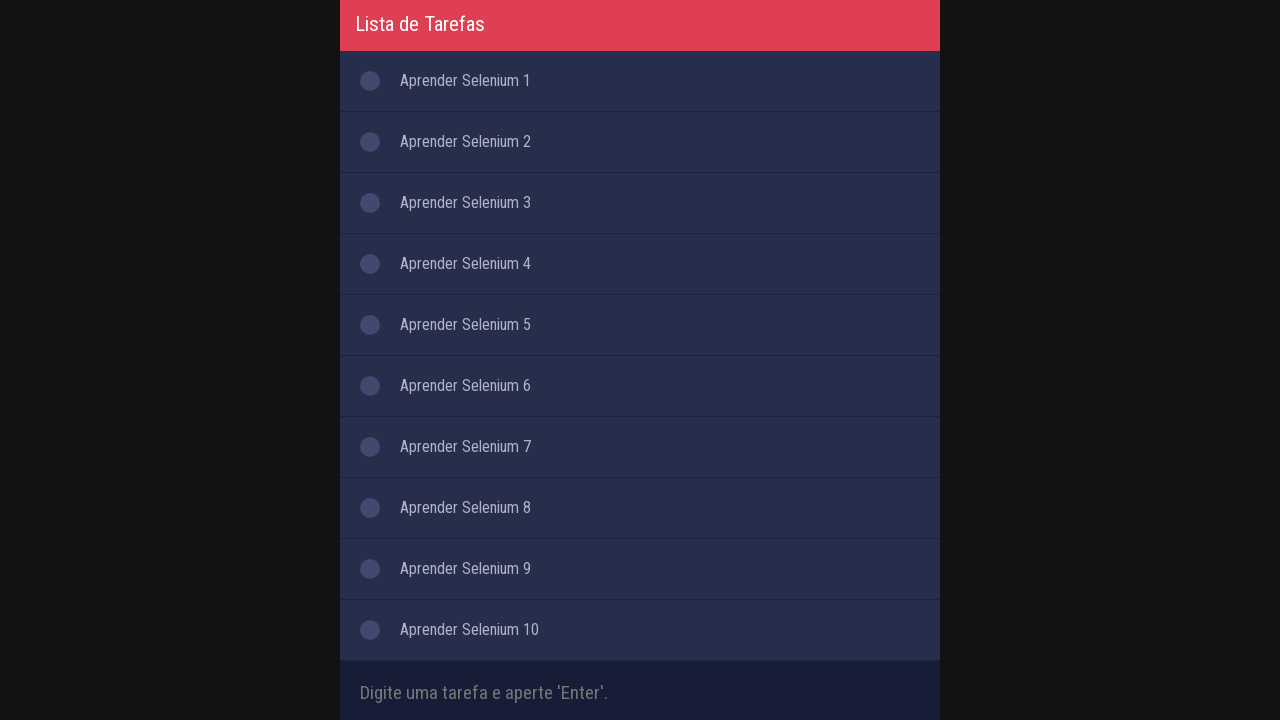

Retrieved text content of task 4
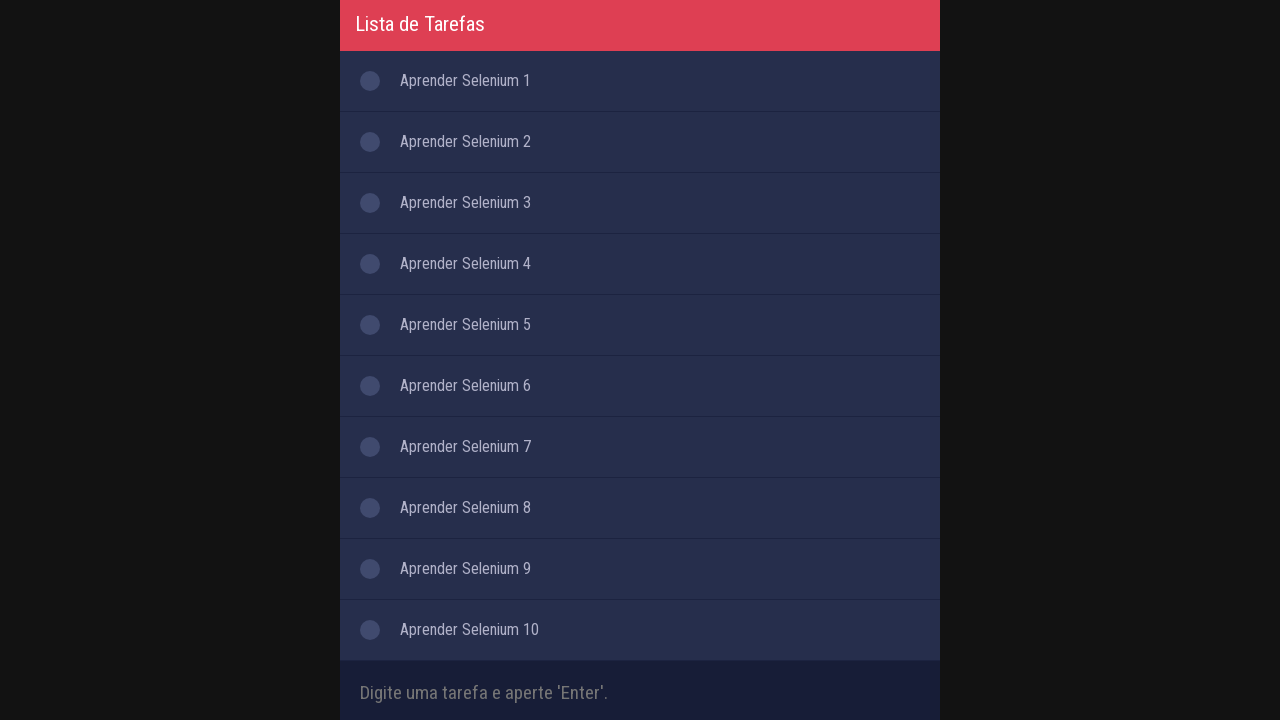

Verified task 4 contains correct text 'Aprender Selenium 4'
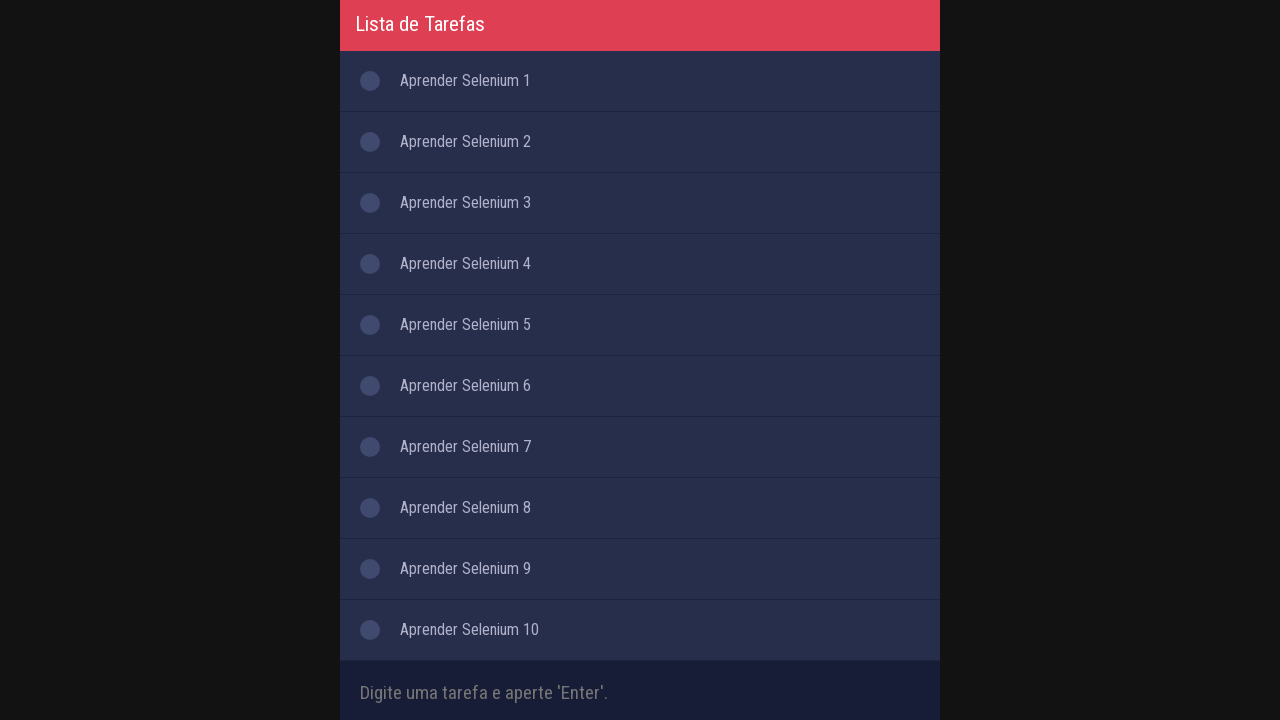

Task 5 appeared in the list
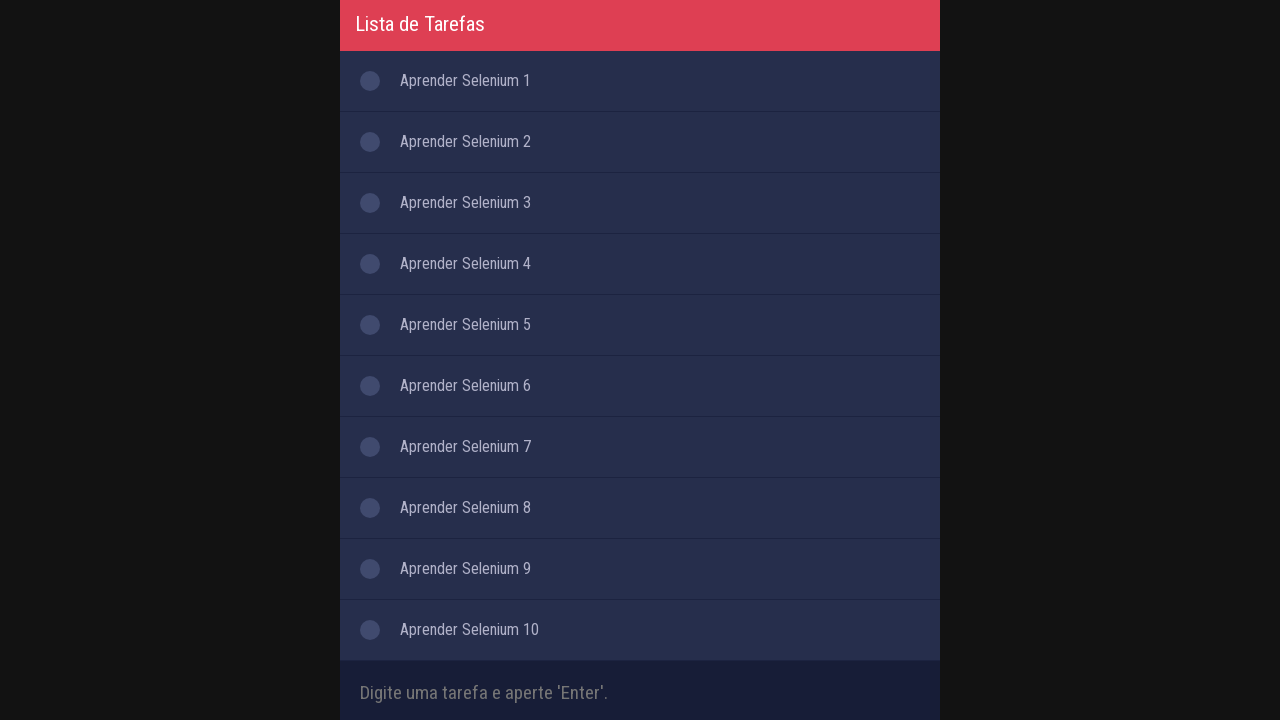

Retrieved text content of task 5
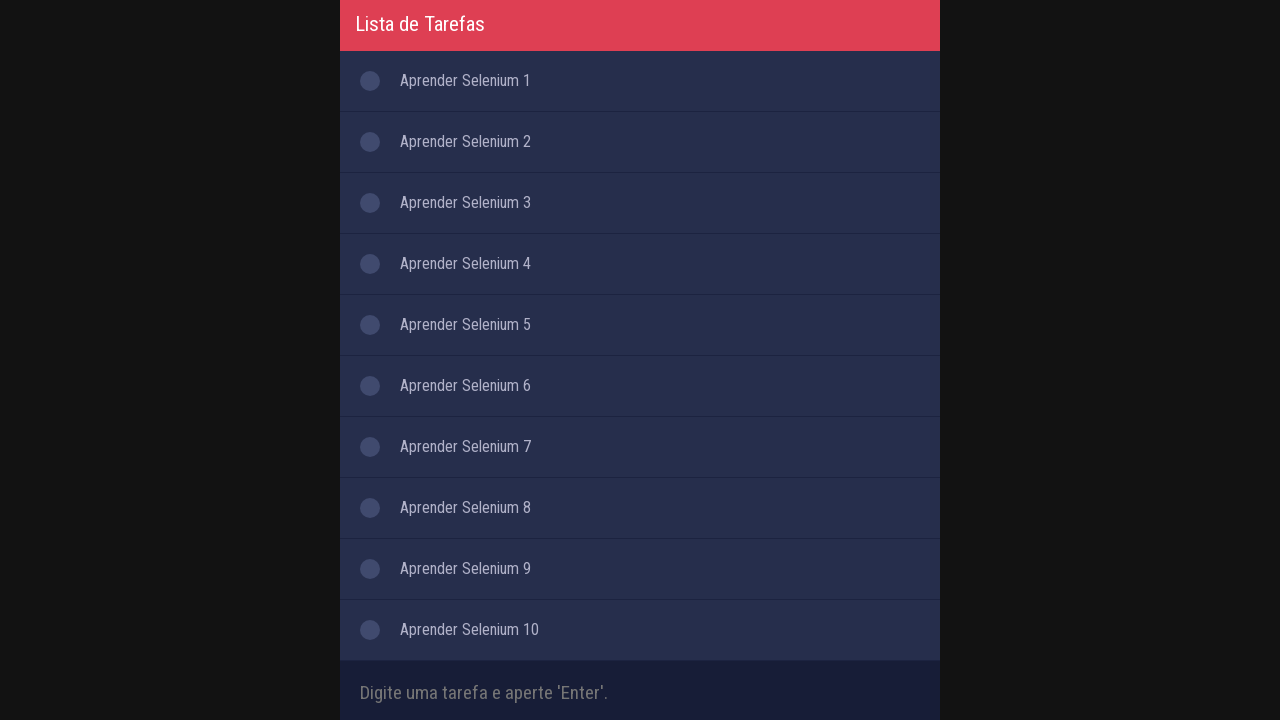

Verified task 5 contains correct text 'Aprender Selenium 5'
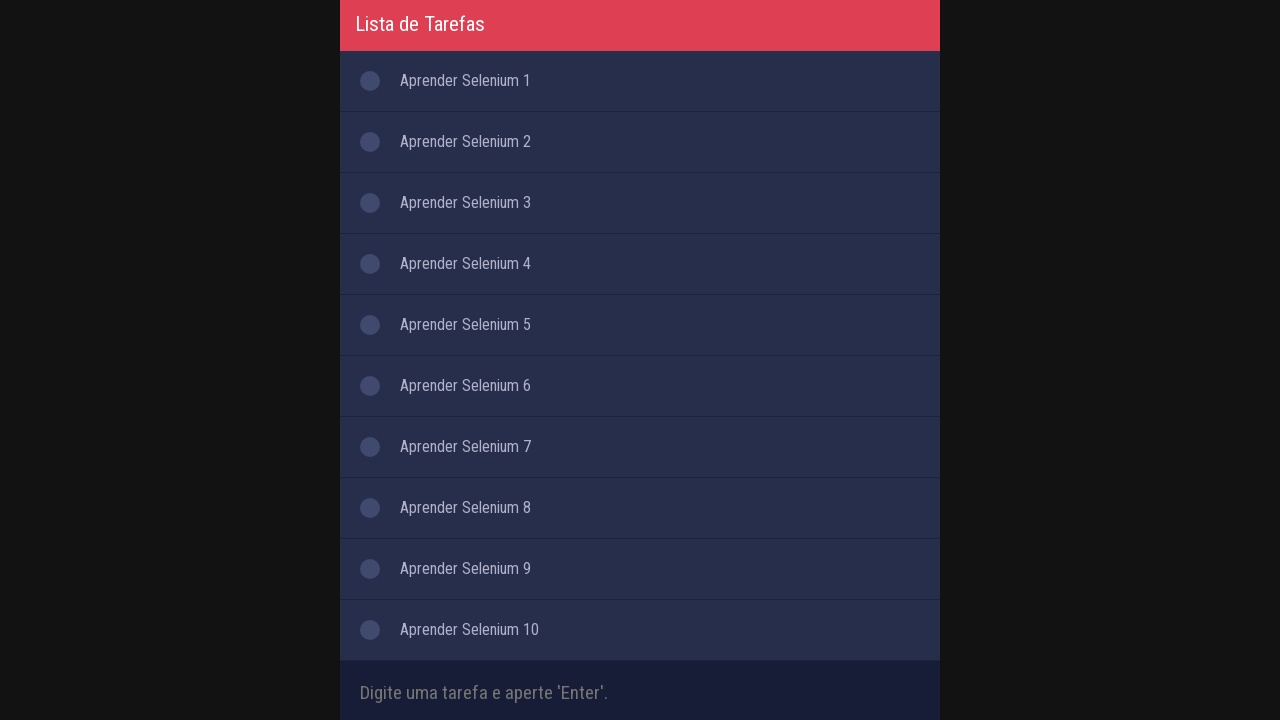

Task 6 appeared in the list
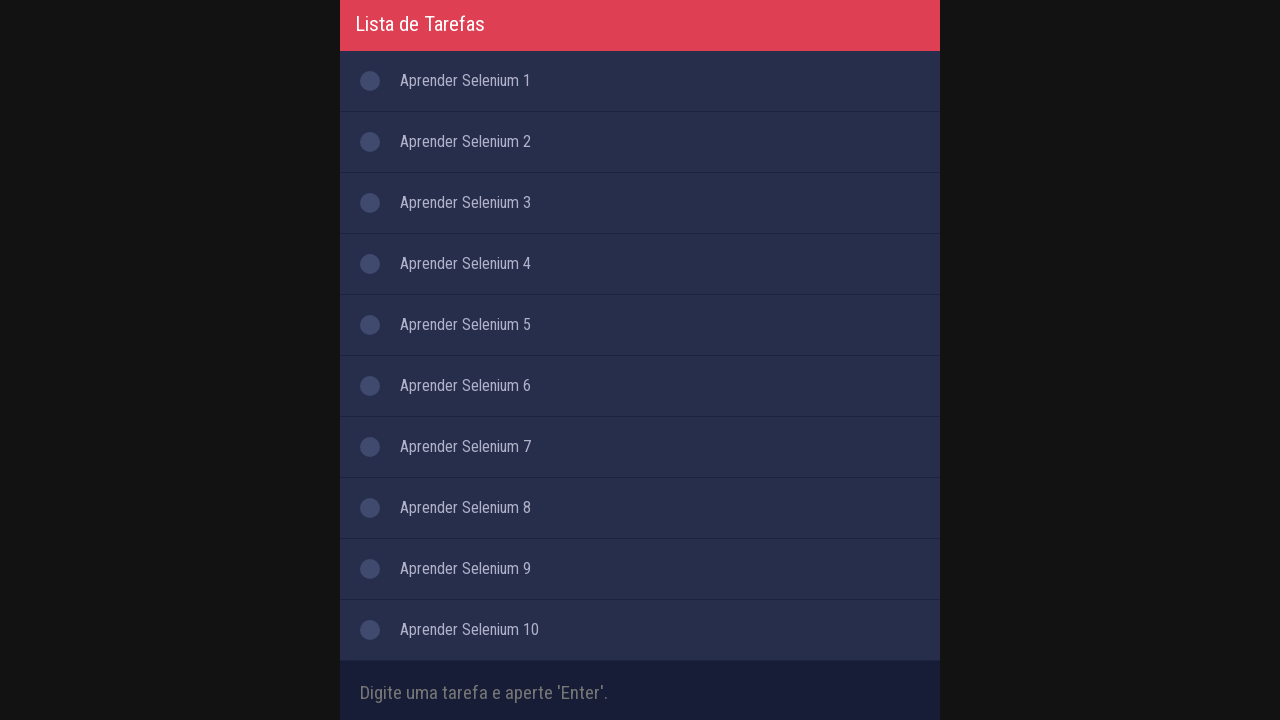

Retrieved text content of task 6
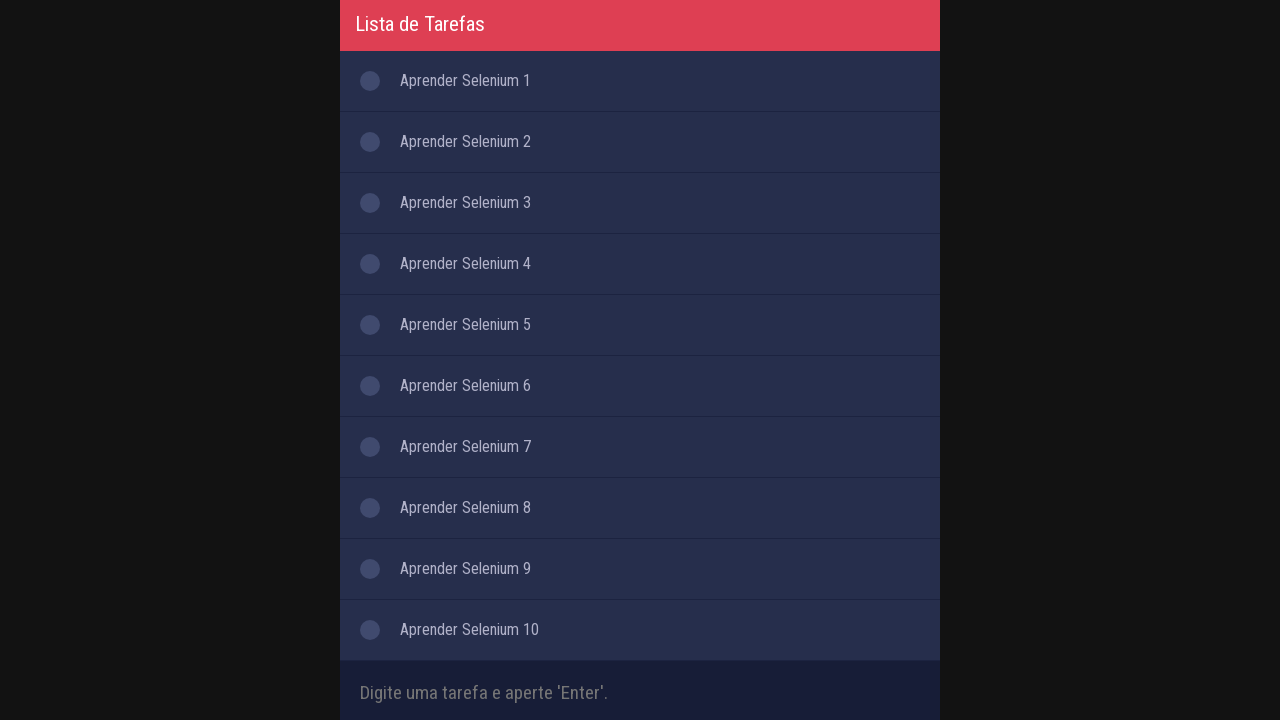

Verified task 6 contains correct text 'Aprender Selenium 6'
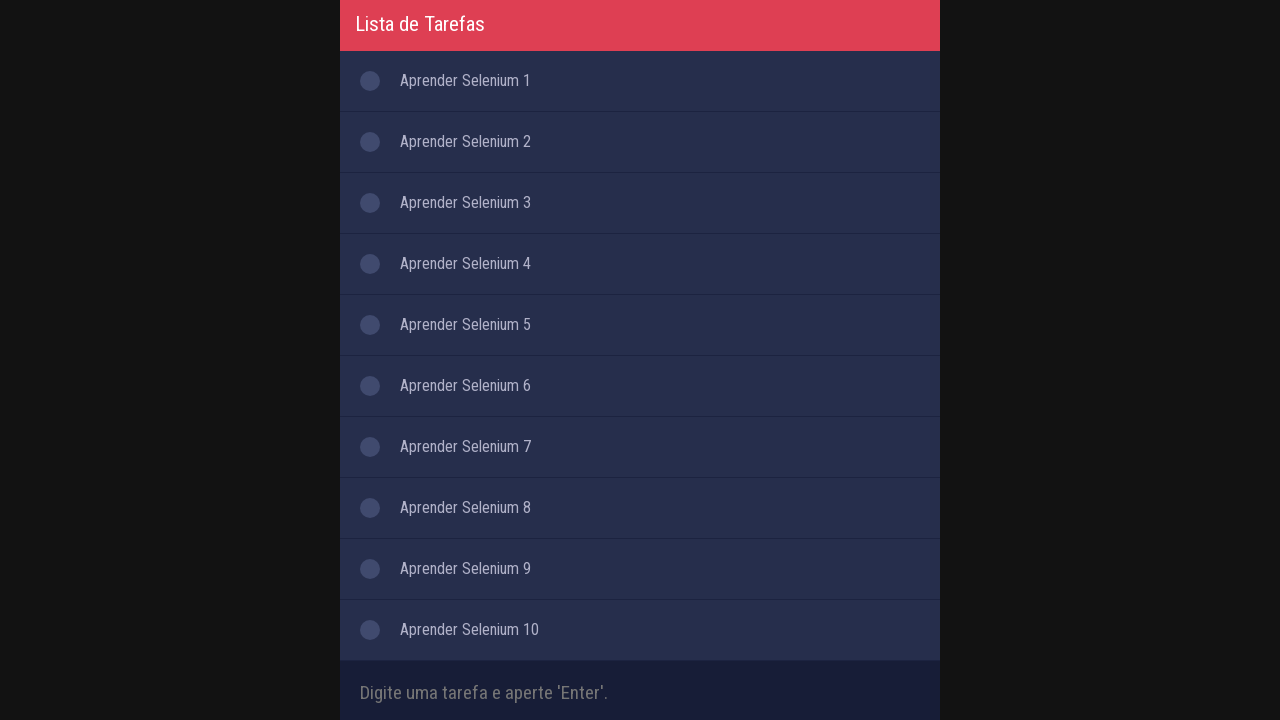

Task 7 appeared in the list
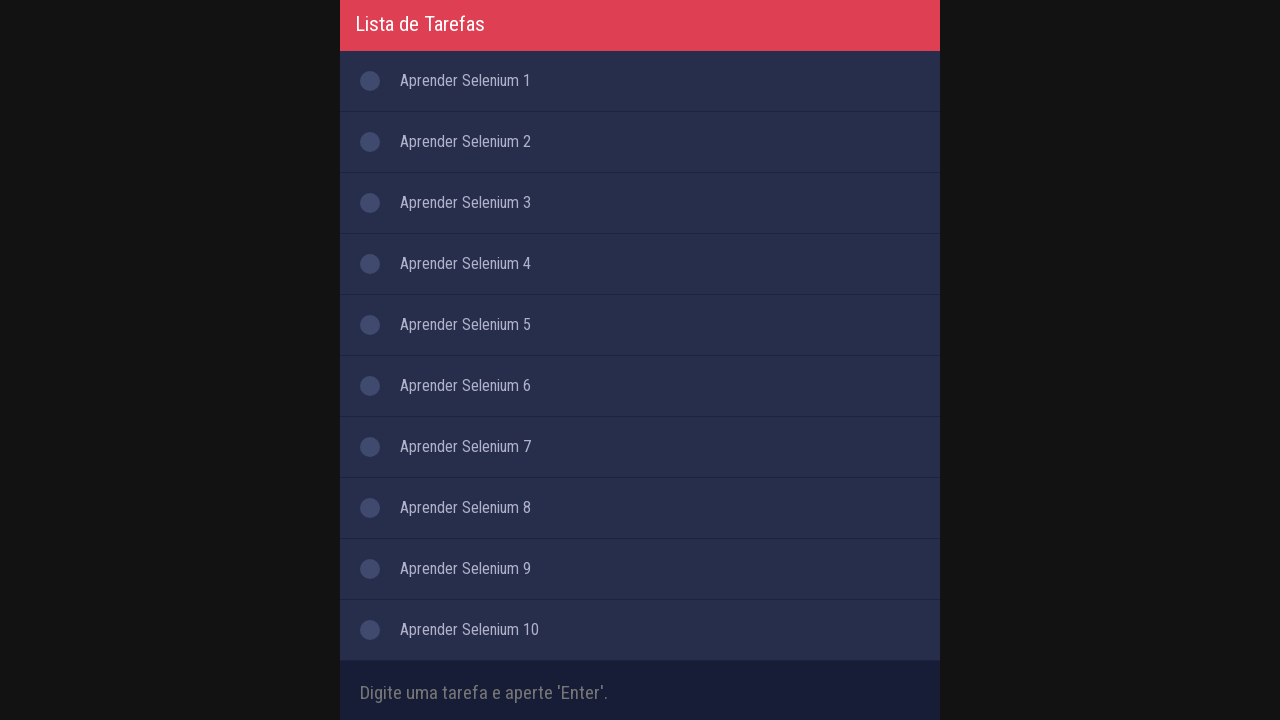

Retrieved text content of task 7
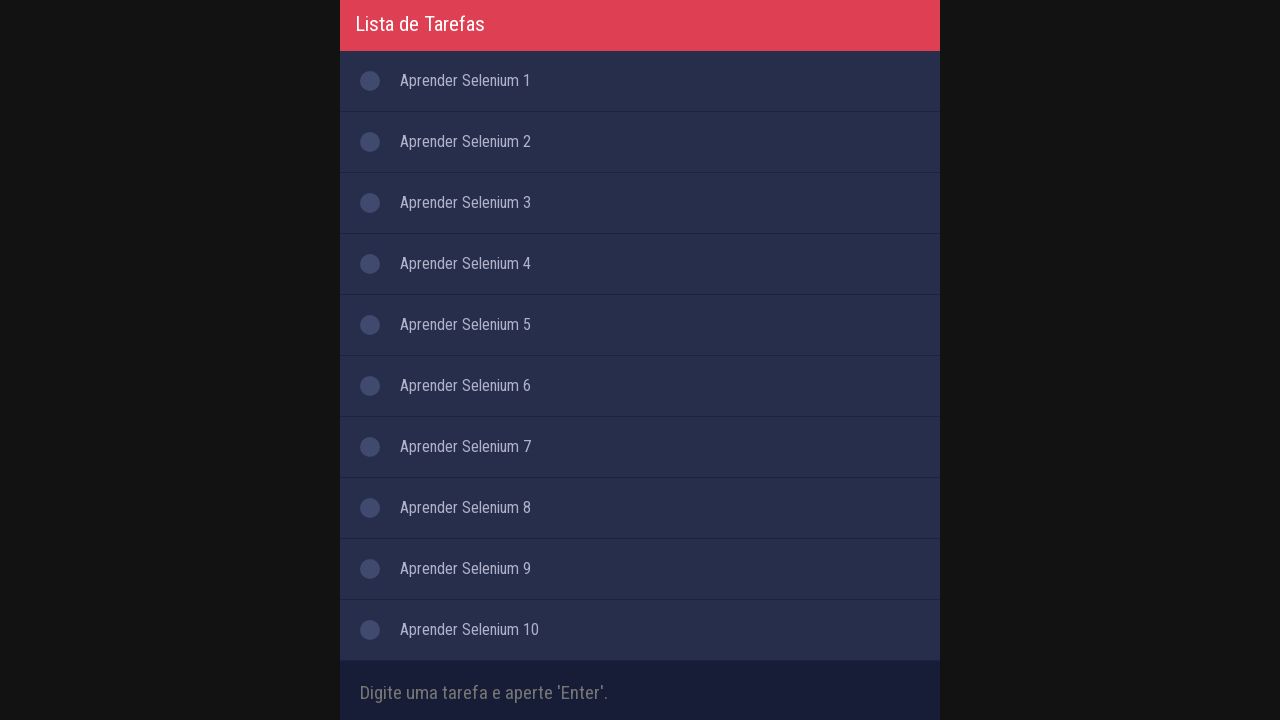

Verified task 7 contains correct text 'Aprender Selenium 7'
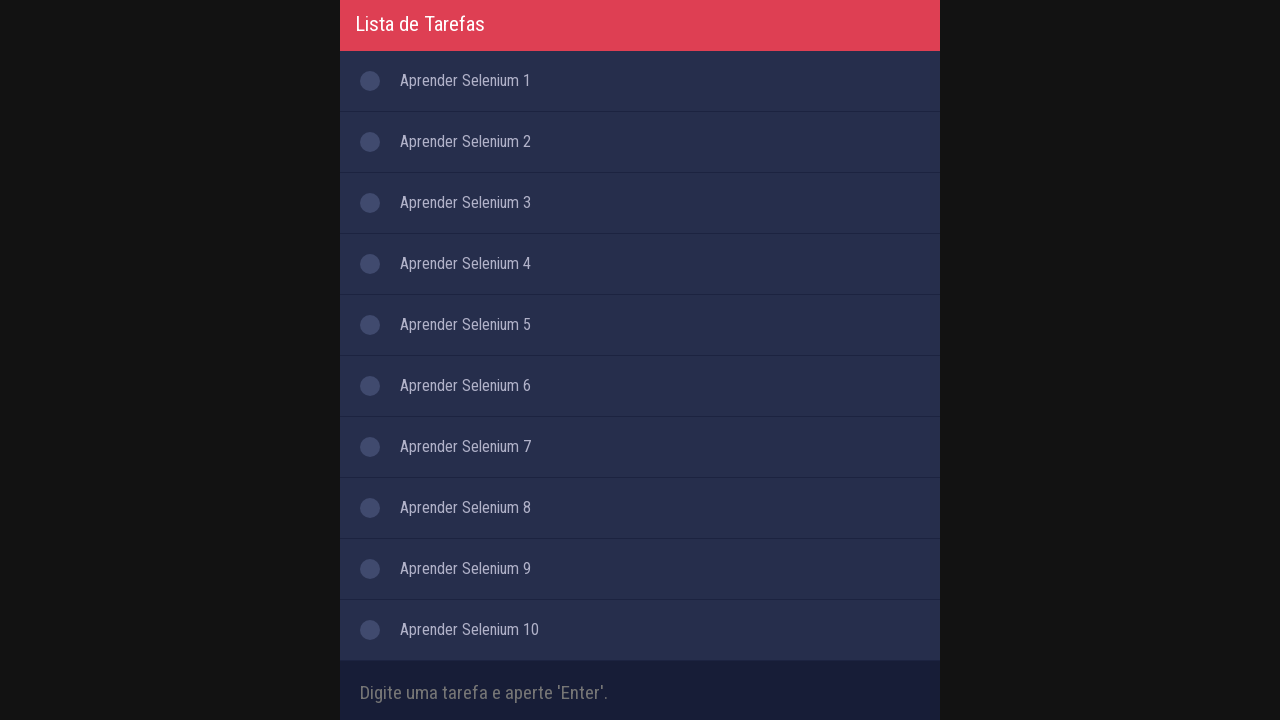

Task 8 appeared in the list
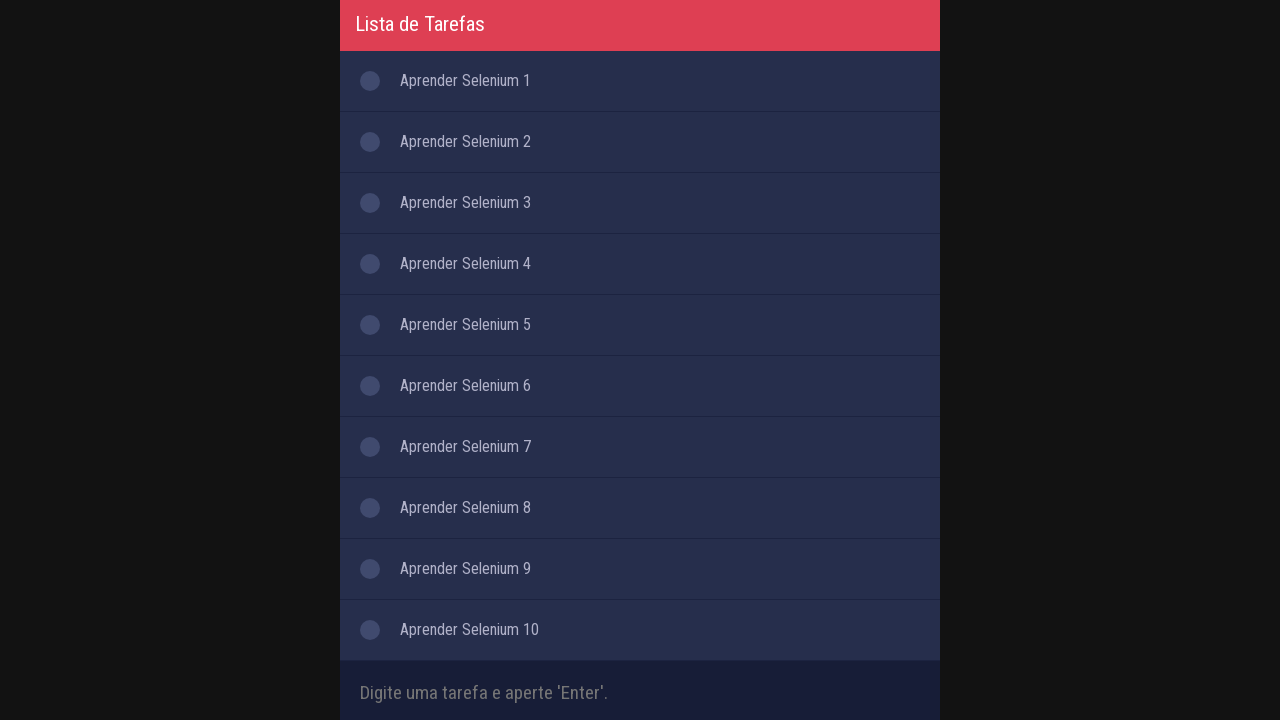

Retrieved text content of task 8
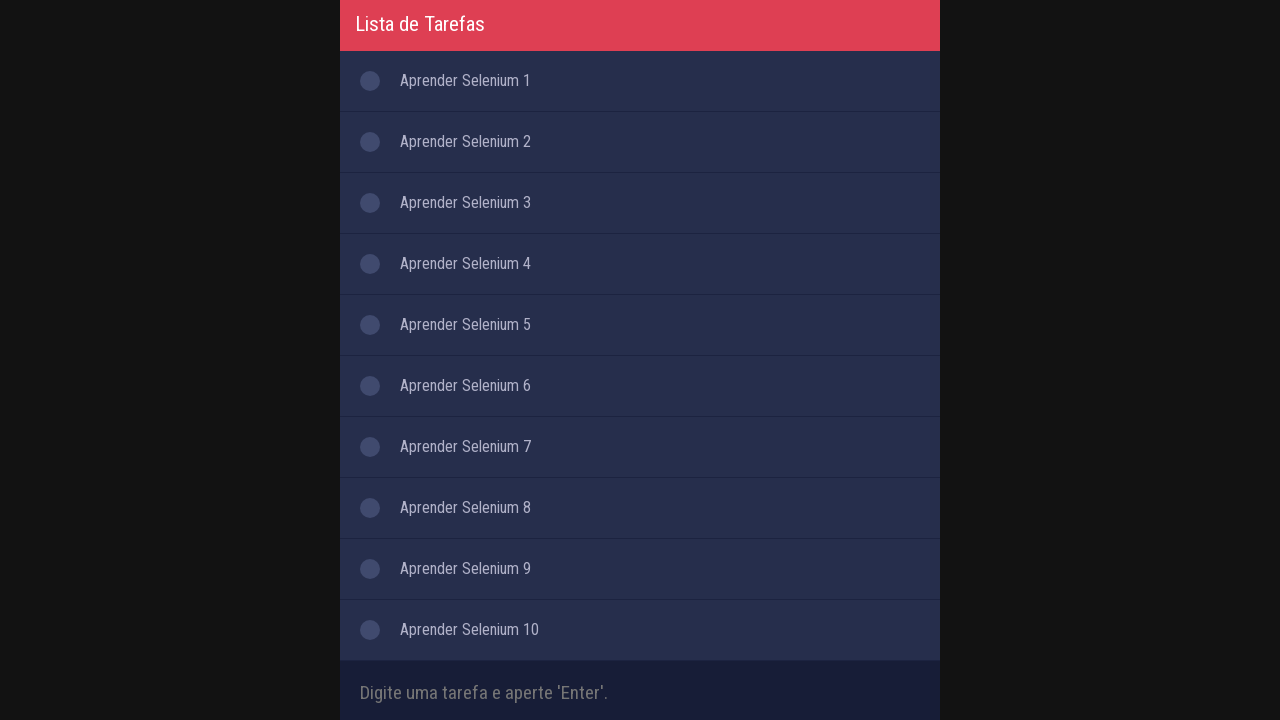

Verified task 8 contains correct text 'Aprender Selenium 8'
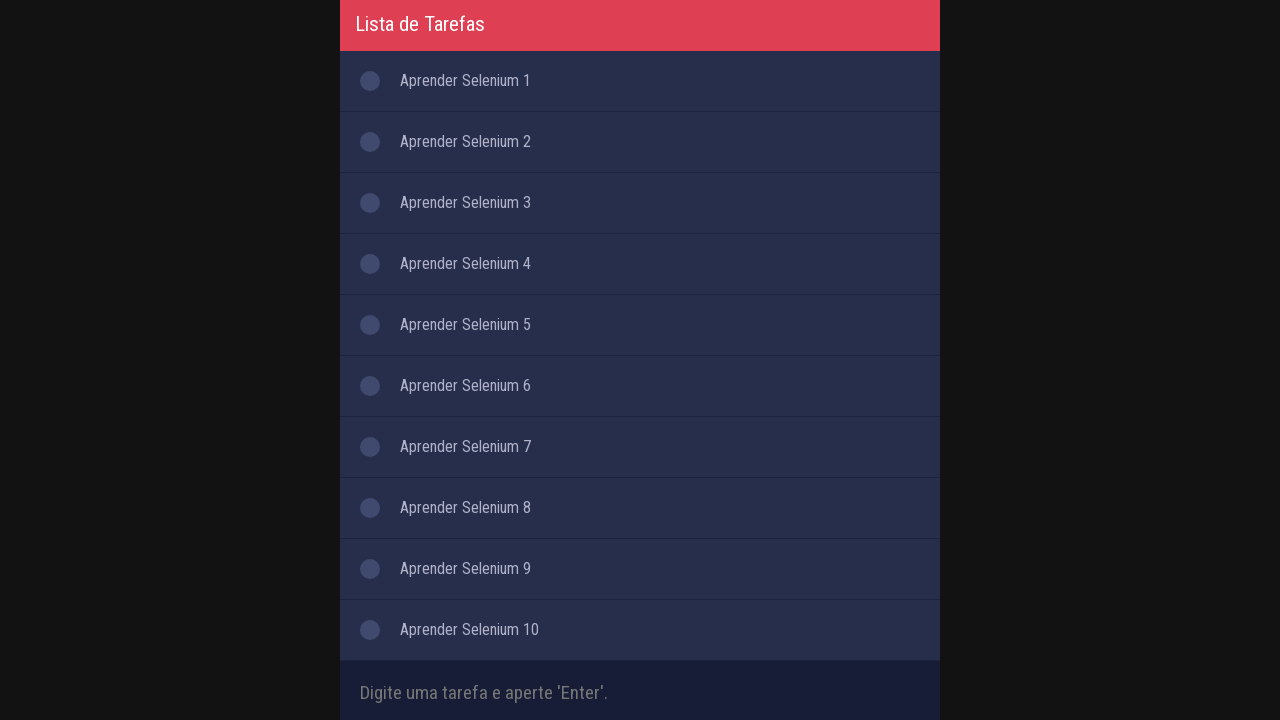

Task 9 appeared in the list
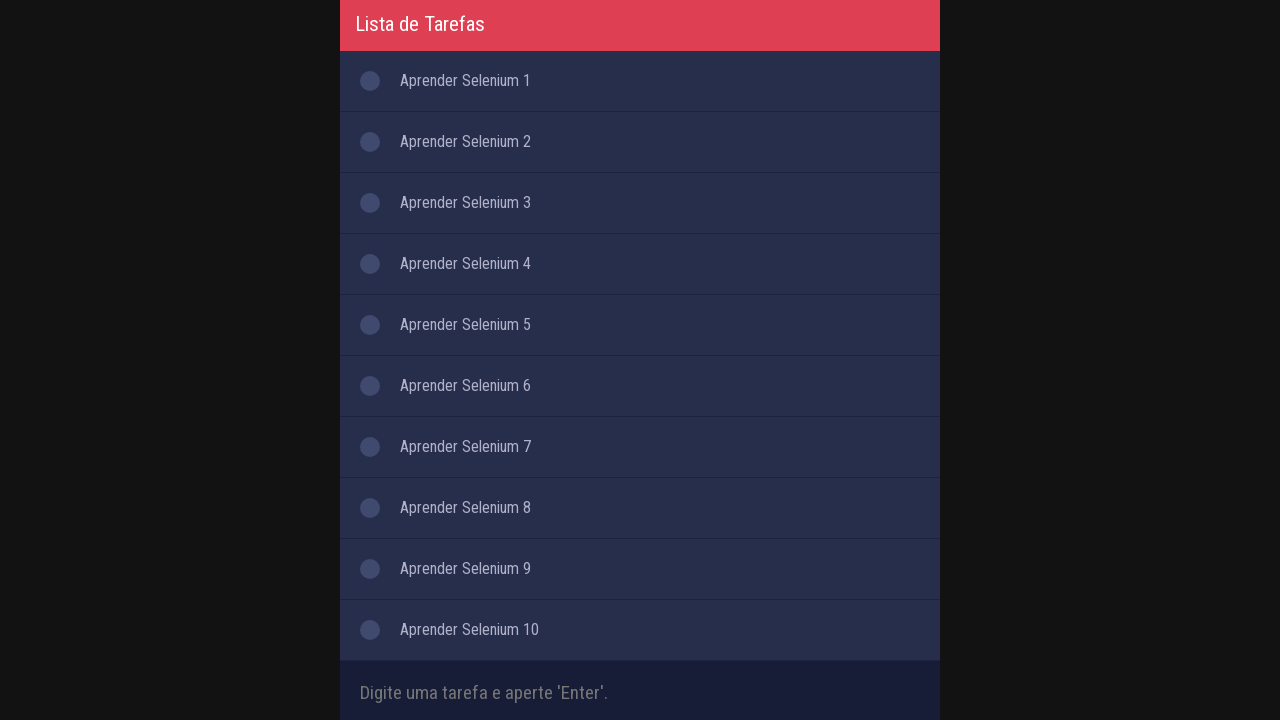

Retrieved text content of task 9
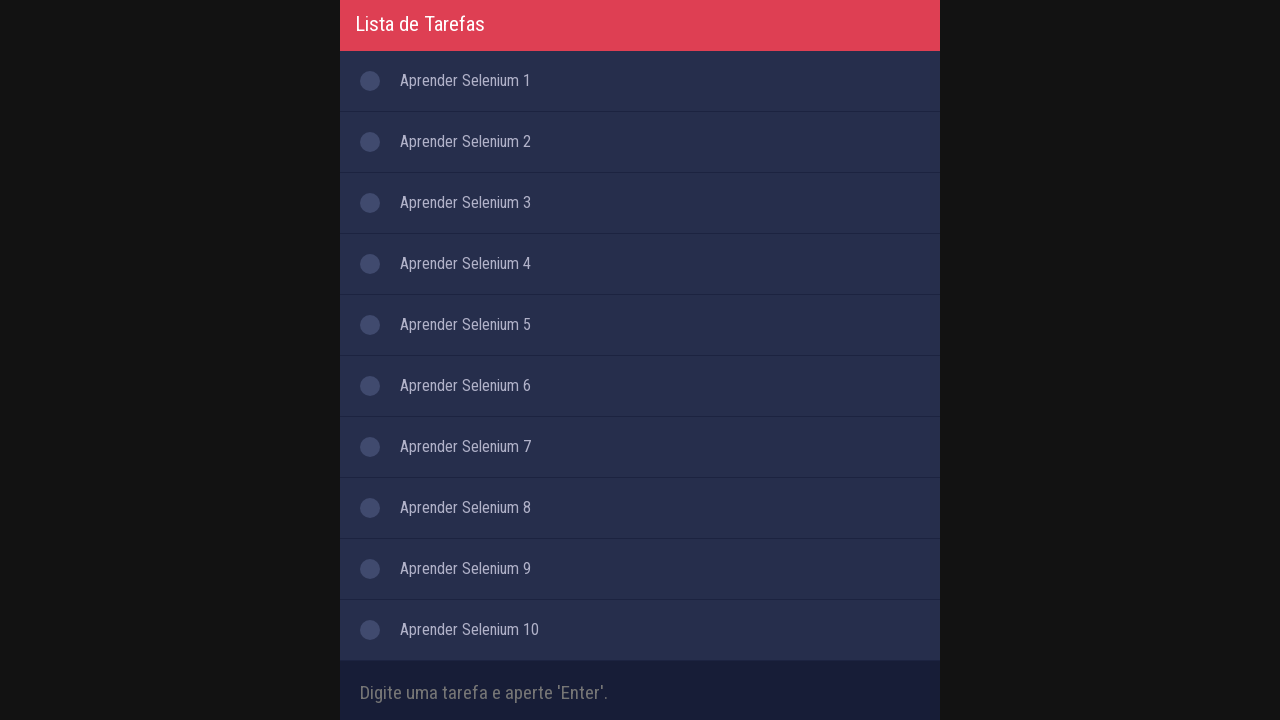

Verified task 9 contains correct text 'Aprender Selenium 9'
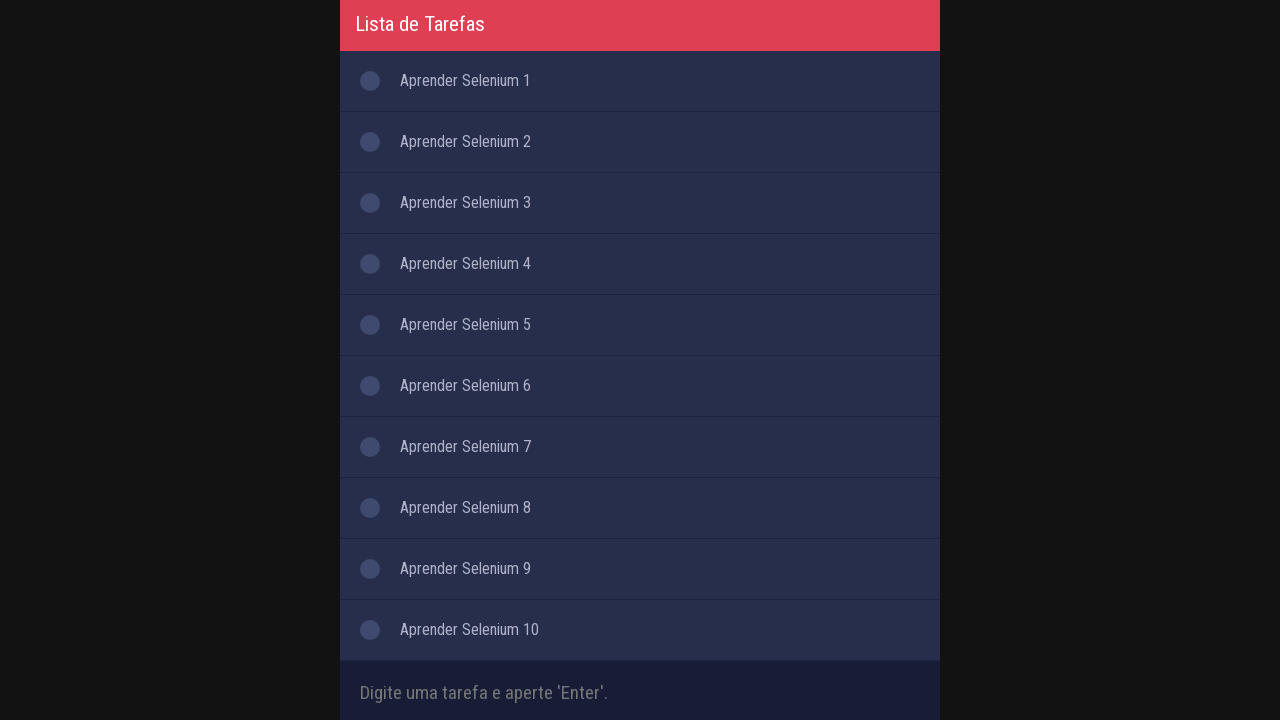

Task 10 appeared in the list
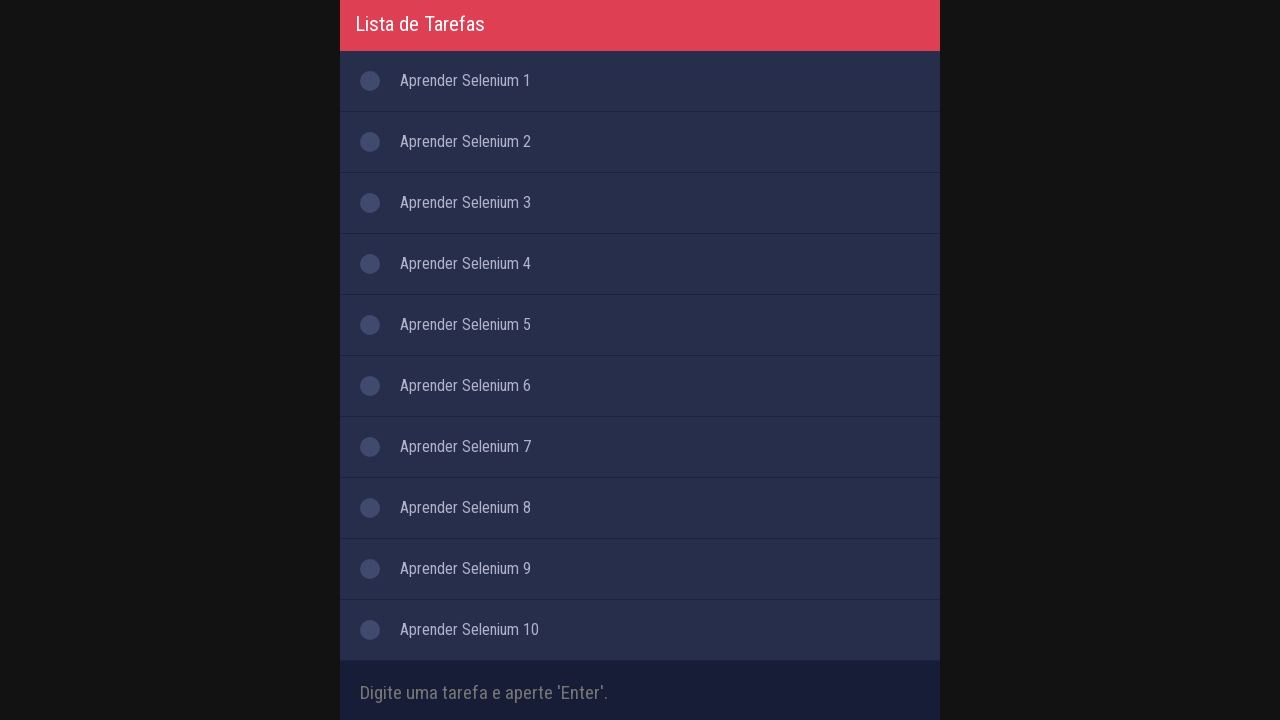

Retrieved text content of task 10
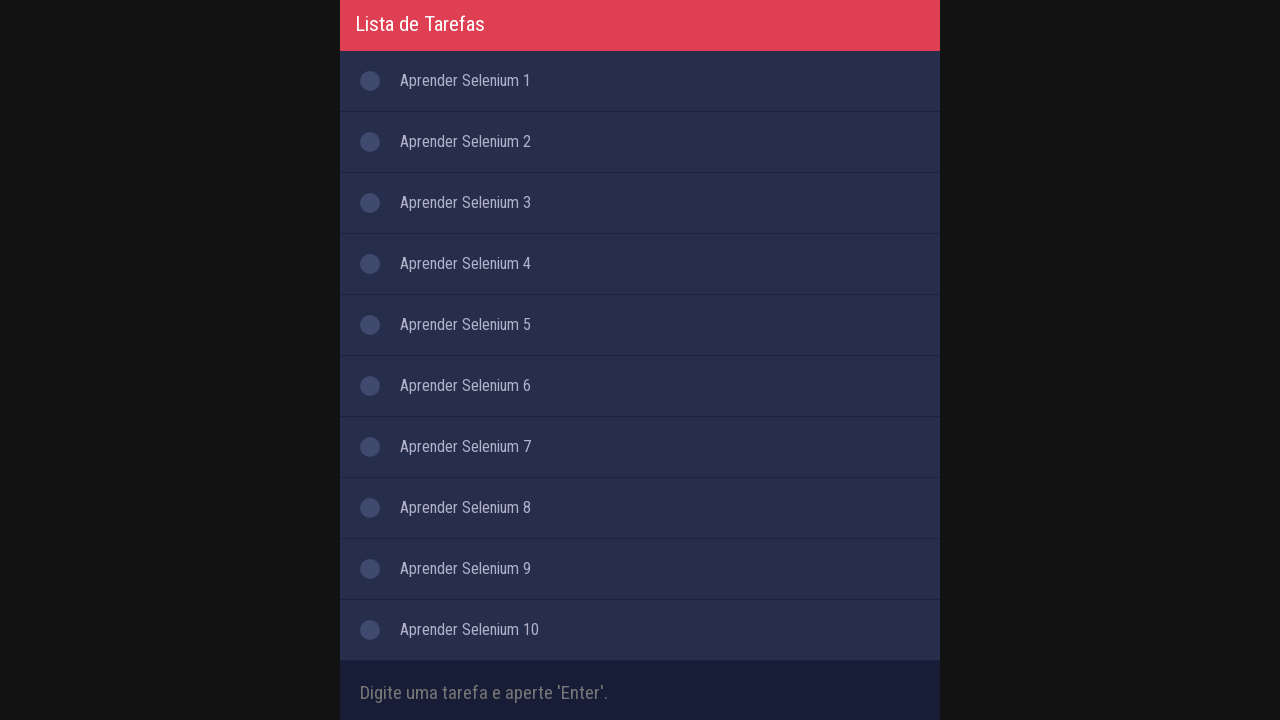

Verified task 10 contains correct text 'Aprender Selenium 10'
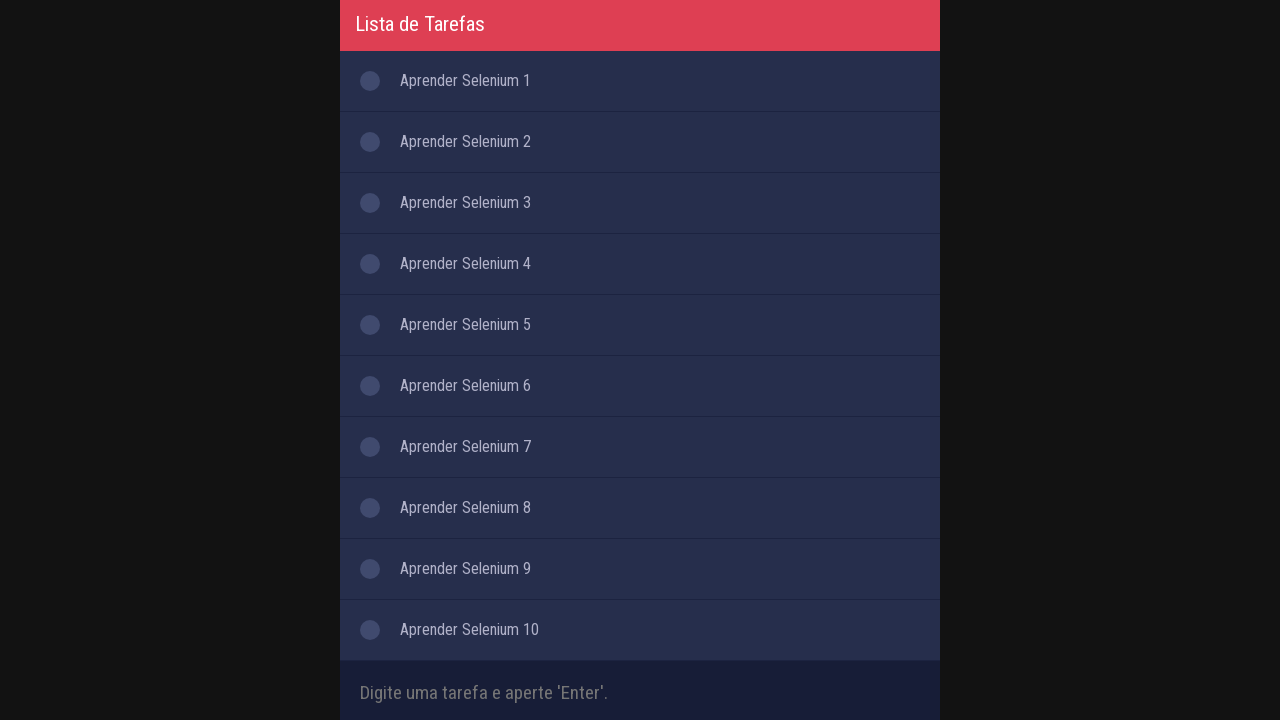

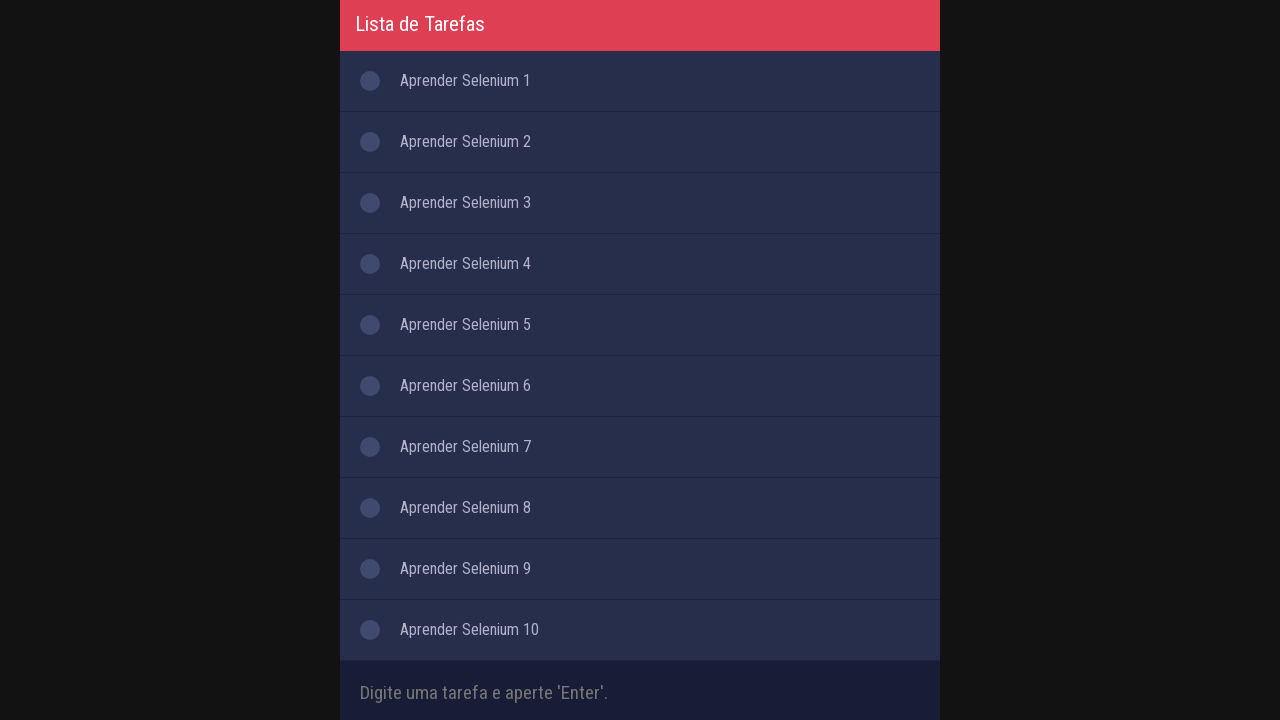